Tests a complete walkthrough of the Wuzzle puzzle game, navigating through multiple parts by clicking buttons, dial pads, modals, and filling in answers to progress through each section until reaching the final page.

Starting URL: https://aung-st.github.io/wuzzle/

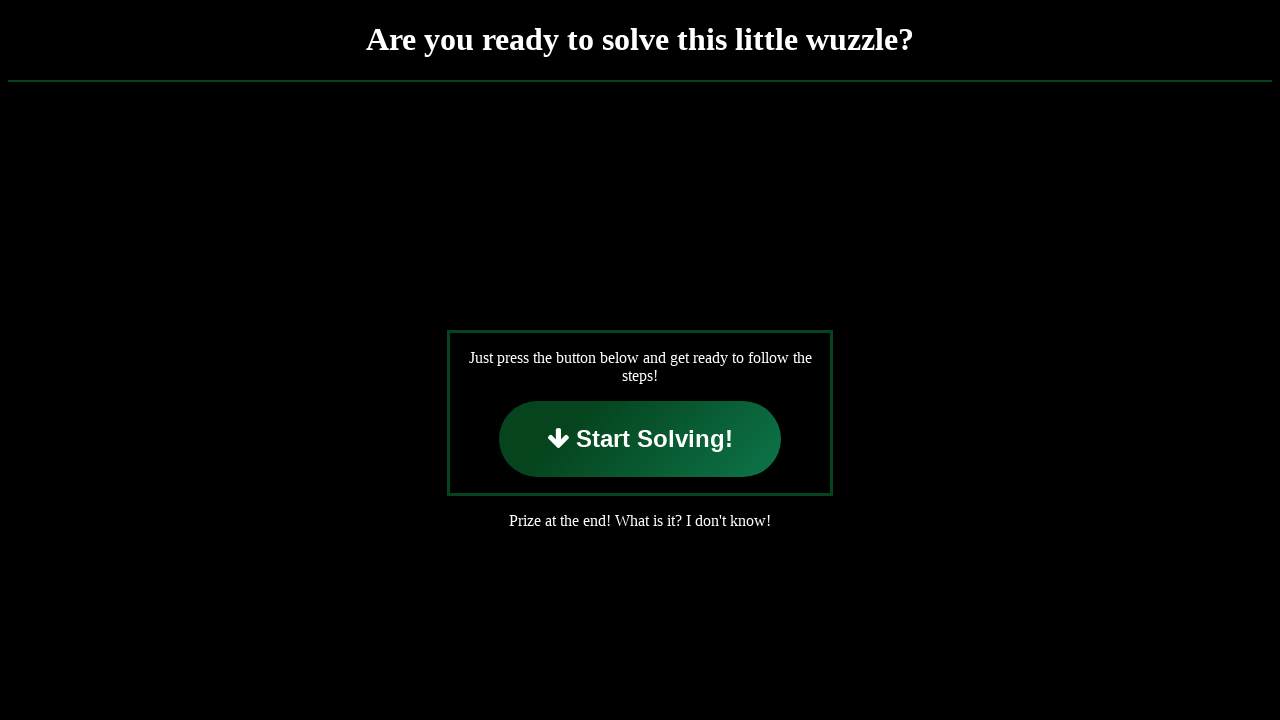

Clicked 'Start Solving!' button on index page at (640, 439) on internal:role=button[name="Start Solving!"i]
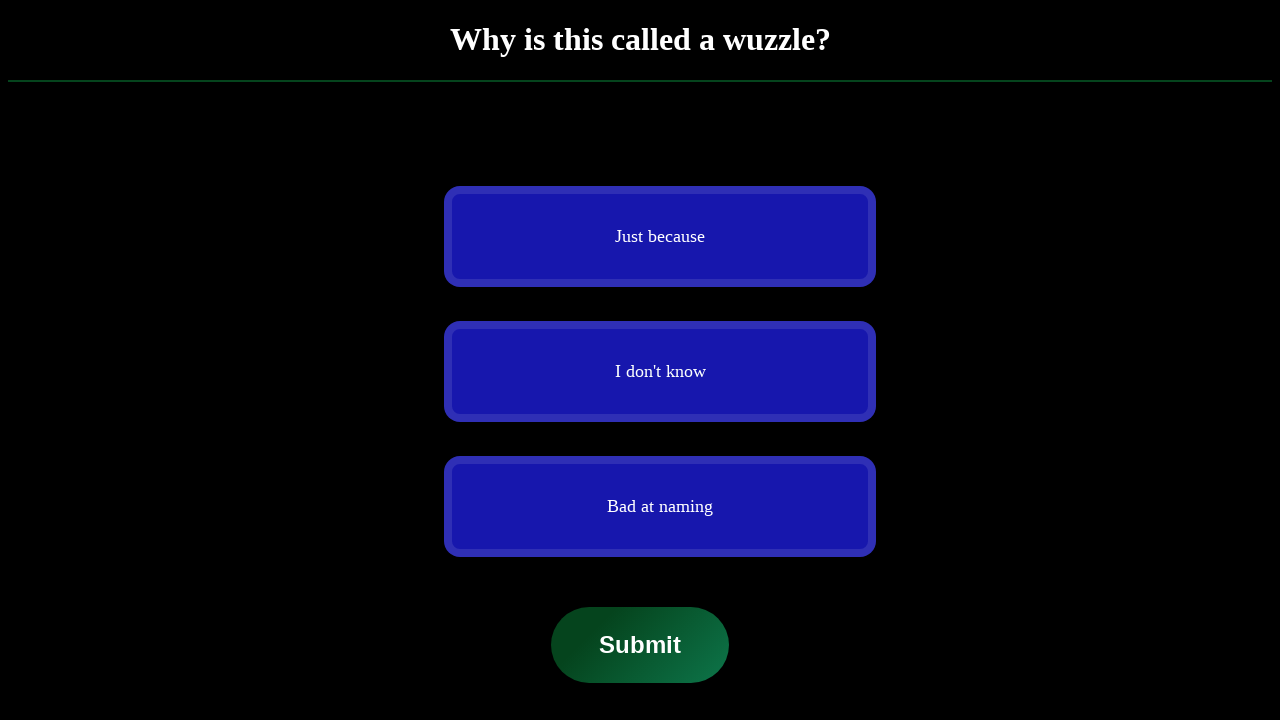

Checked answer option in Part 1 at (660, 371) on div.item:nth-child(2) > li:nth-child(1) > label:nth-child(2)
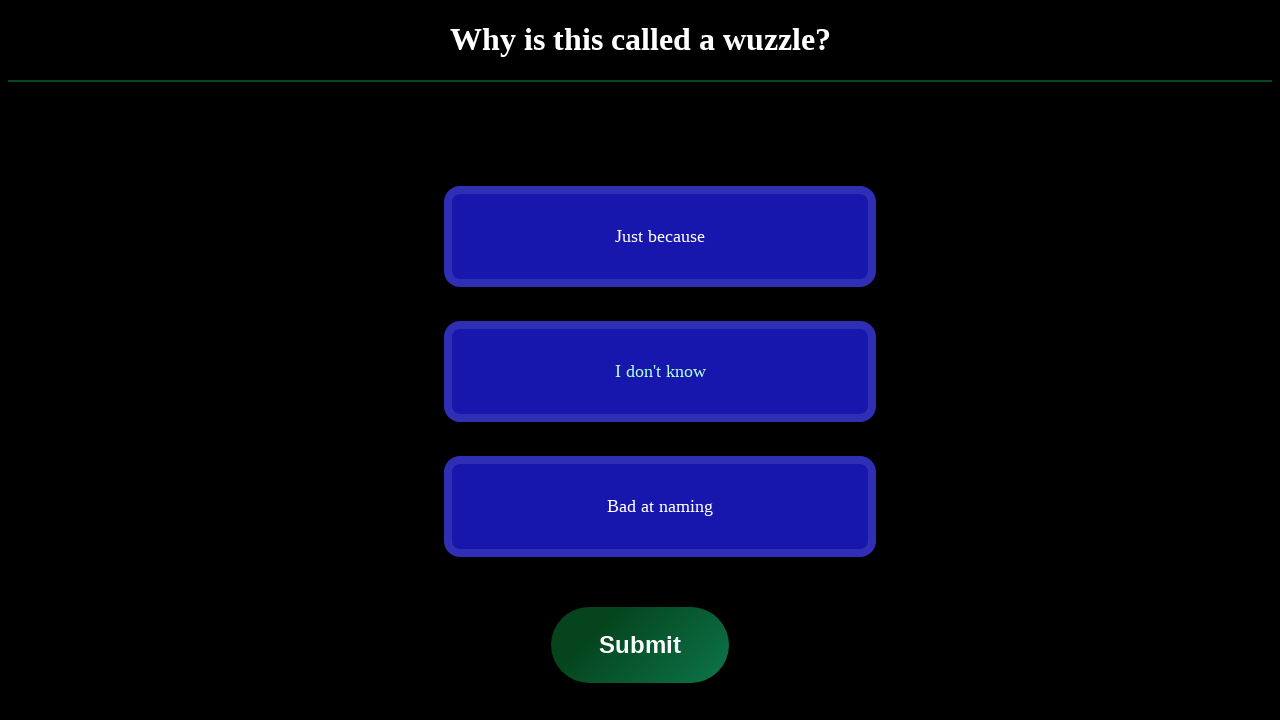

Clicked Submit button (1st) at (640, 645) on internal:role=button[name="Submit"i]
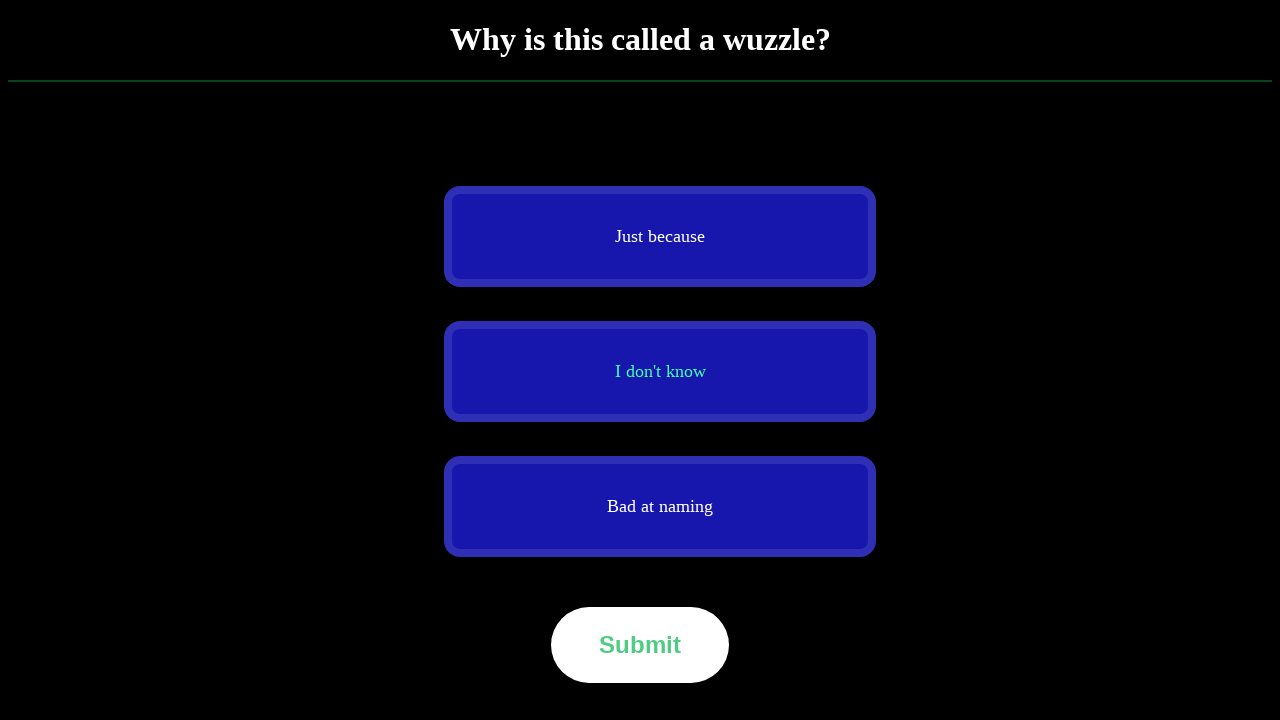

Clicked Submit button (2nd) at (640, 645) on internal:role=button[name="Submit"i]
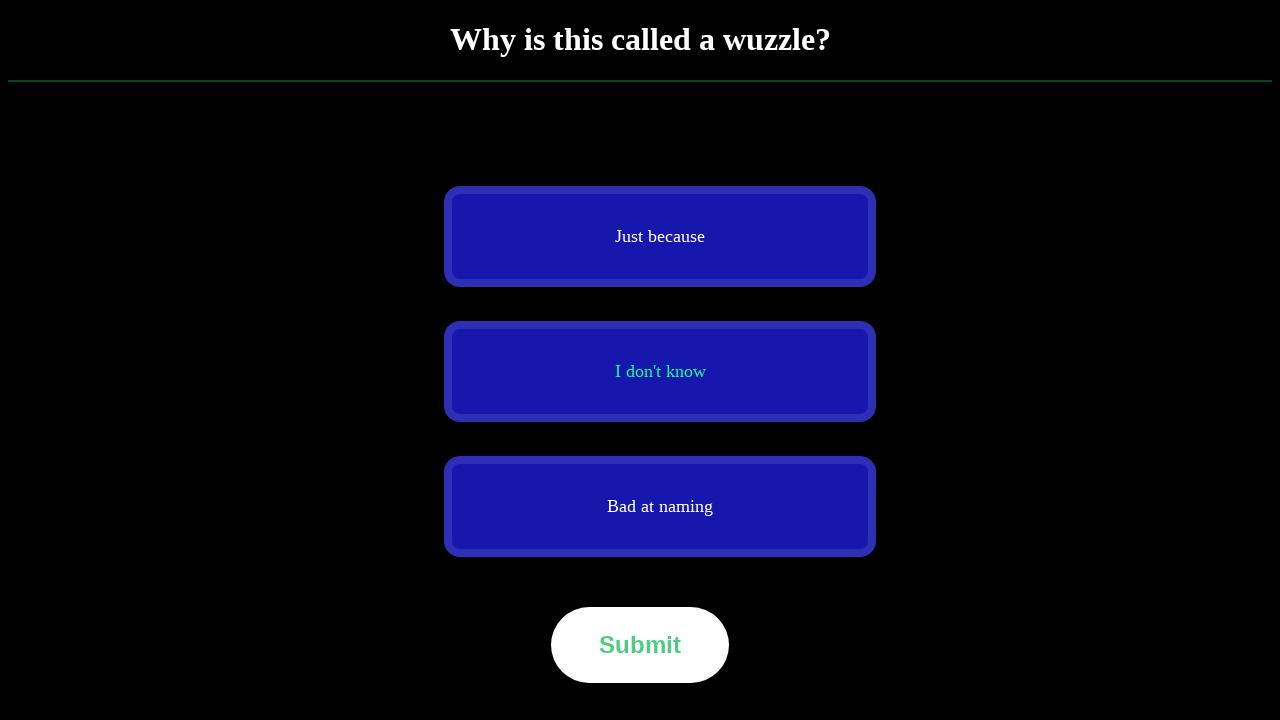

Clicked Submit button (3rd) at (640, 645) on internal:role=button[name="Submit"i]
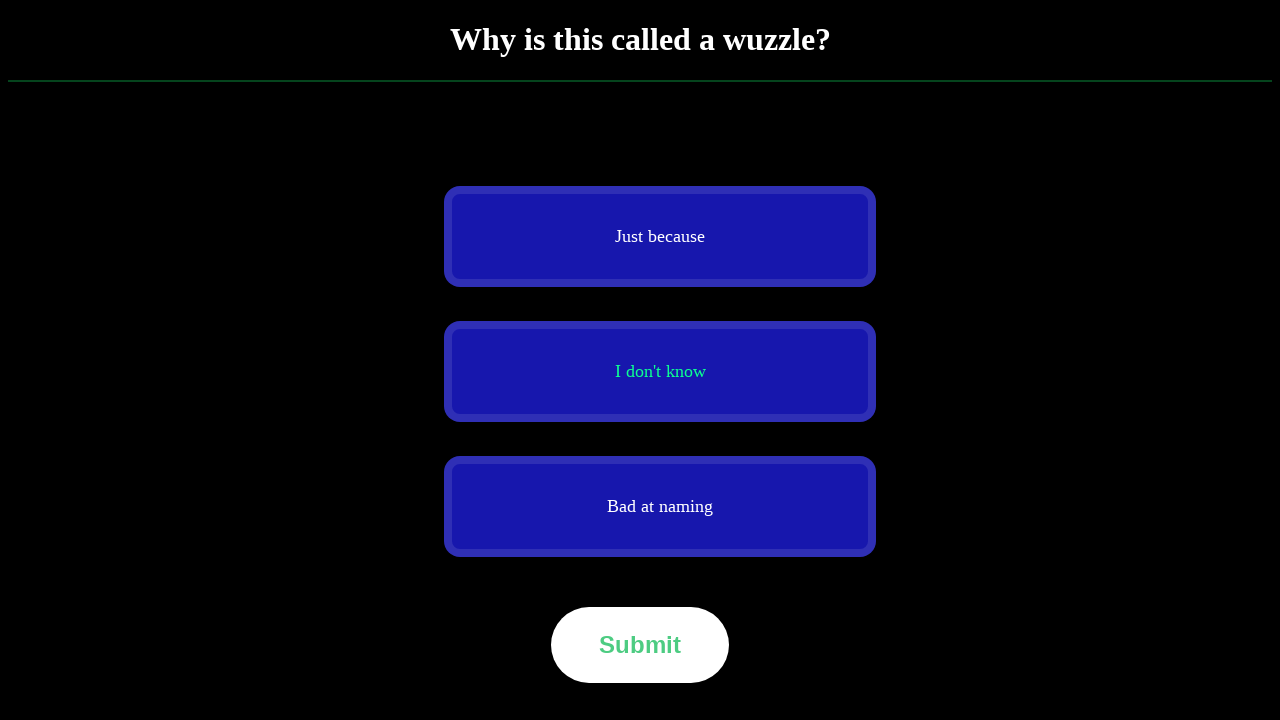

Clicked Submit button (4th) at (640, 645) on internal:role=button[name="Submit"i]
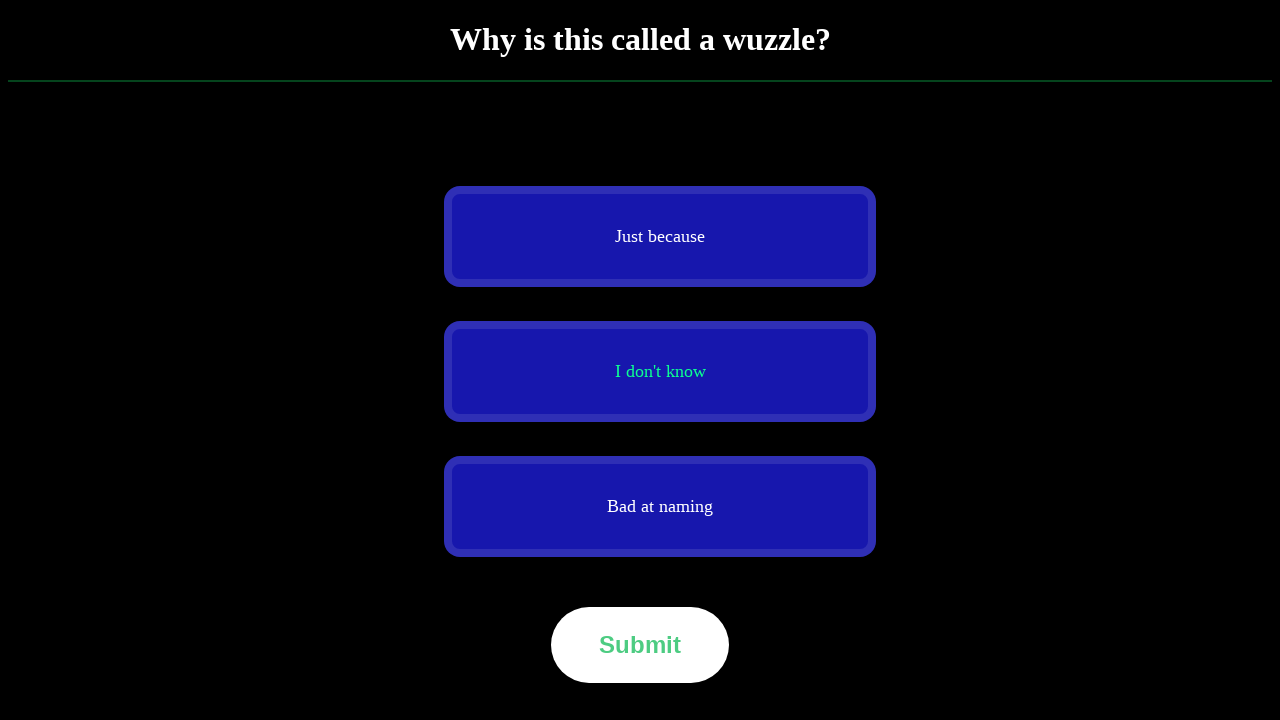

Clicked Submit button (5th) at (640, 645) on internal:role=button[name="Submit"i]
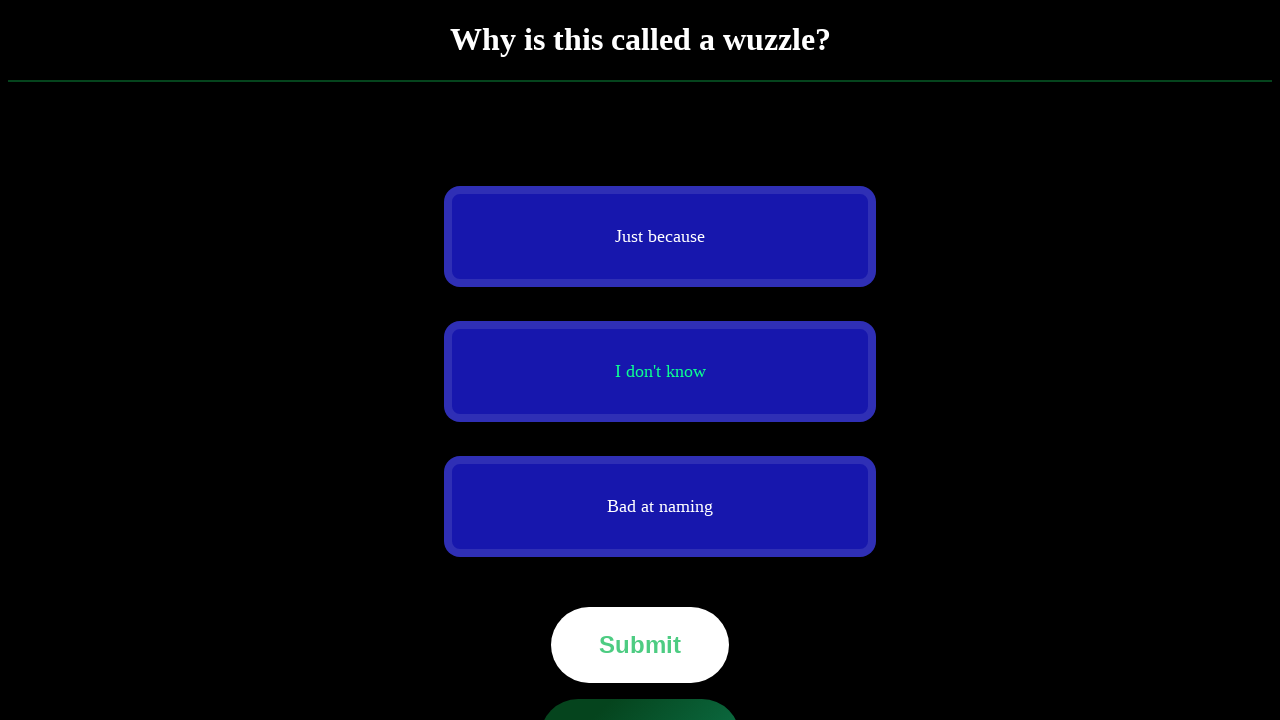

Clicked 'Next Part' button to proceed to Part 2 at (640, 682) on internal:role=button[name="Next Part"i]
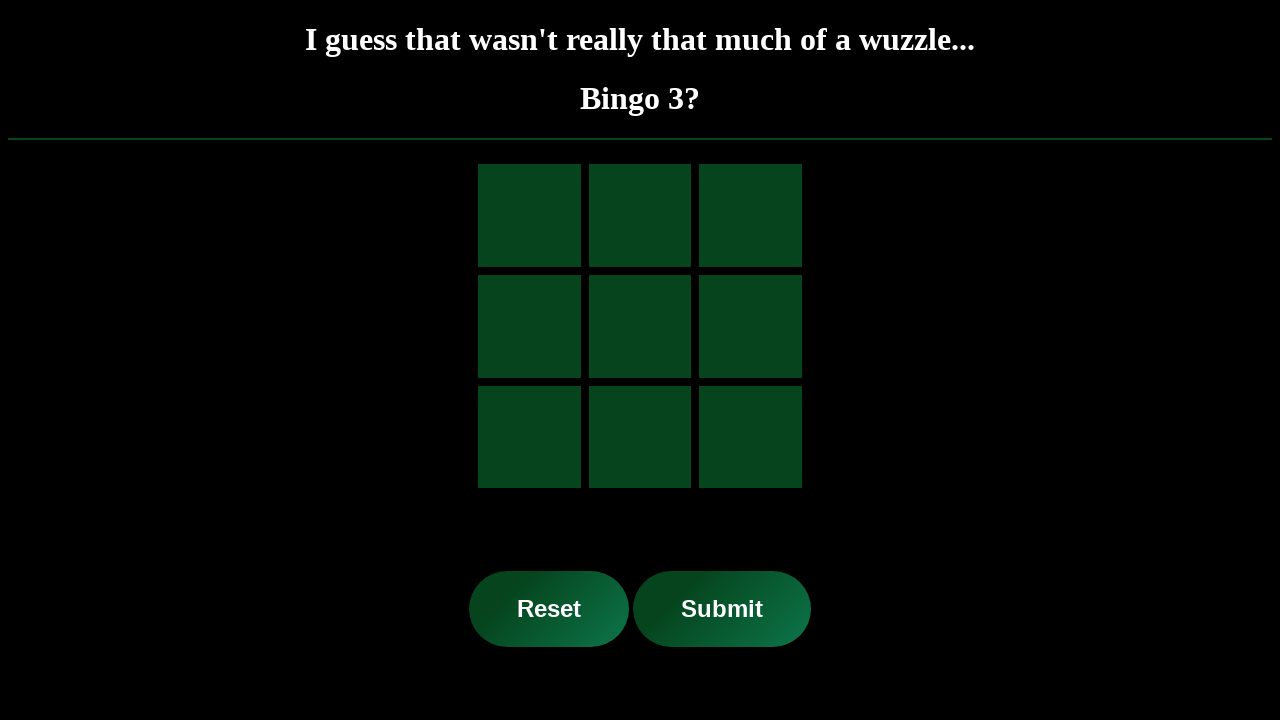

Dial pad buttons loaded in Part 2
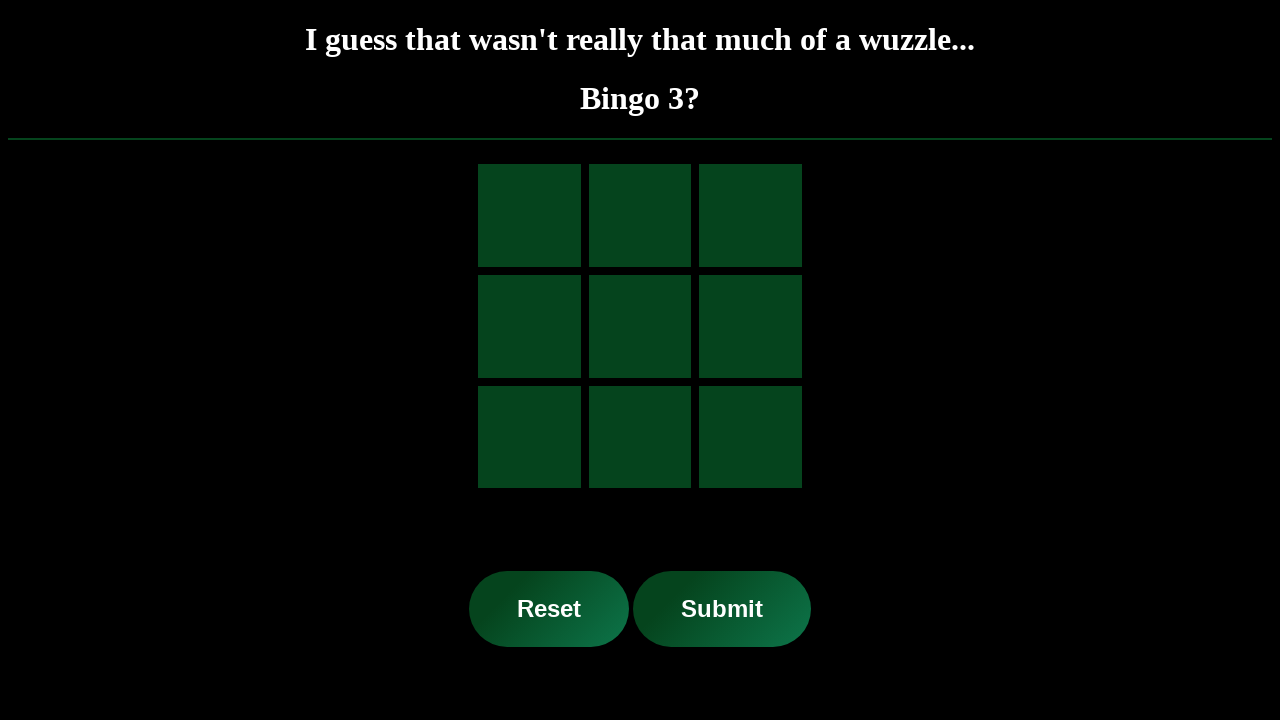

Clicked dial pad button 1 at (529, 216) on button.dial-pad-button:nth-child(1)
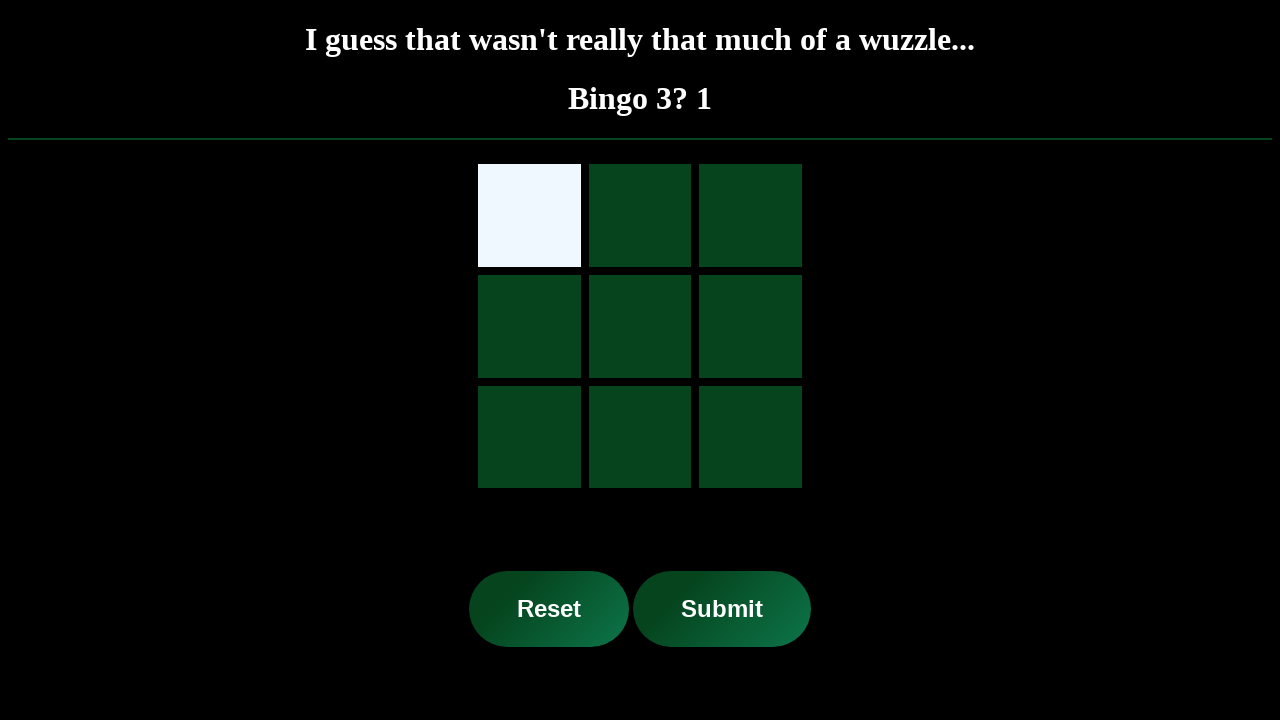

Clicked dial pad button 5 at (640, 326) on button.dial-pad-button:nth-child(5)
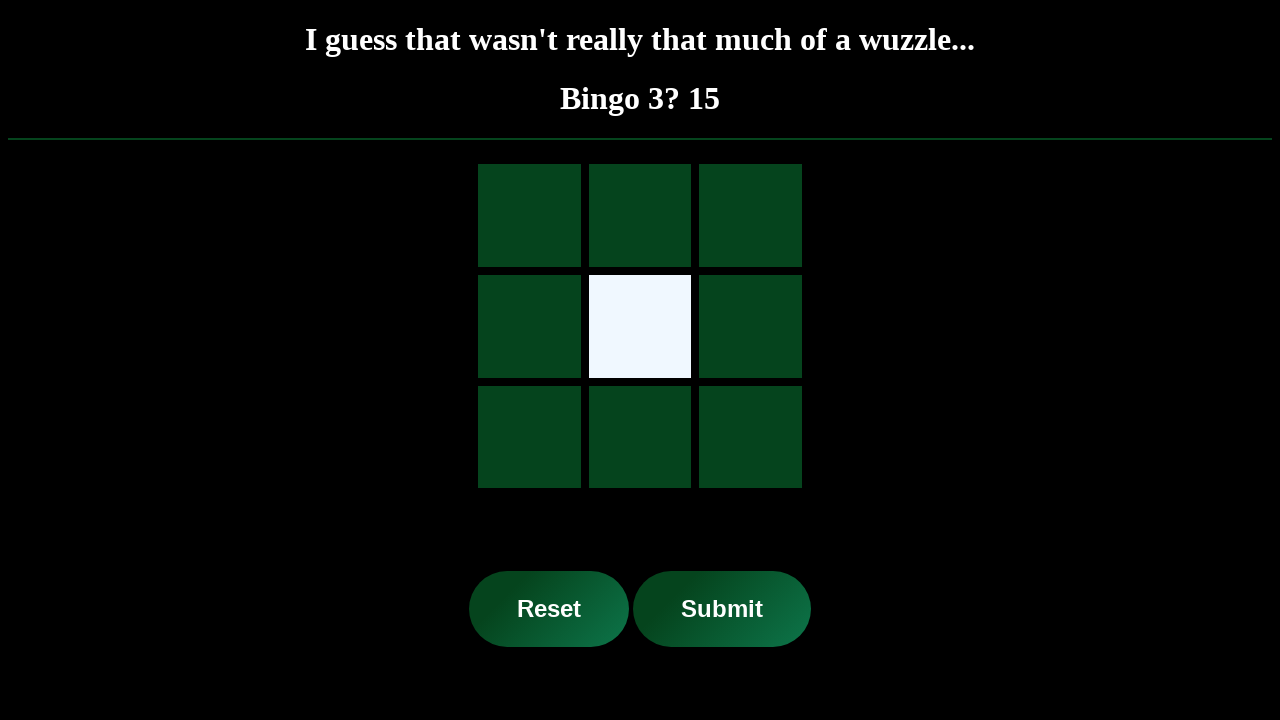

Clicked dial pad button 9 at (751, 437) on button.dial-pad-button:nth-child(9)
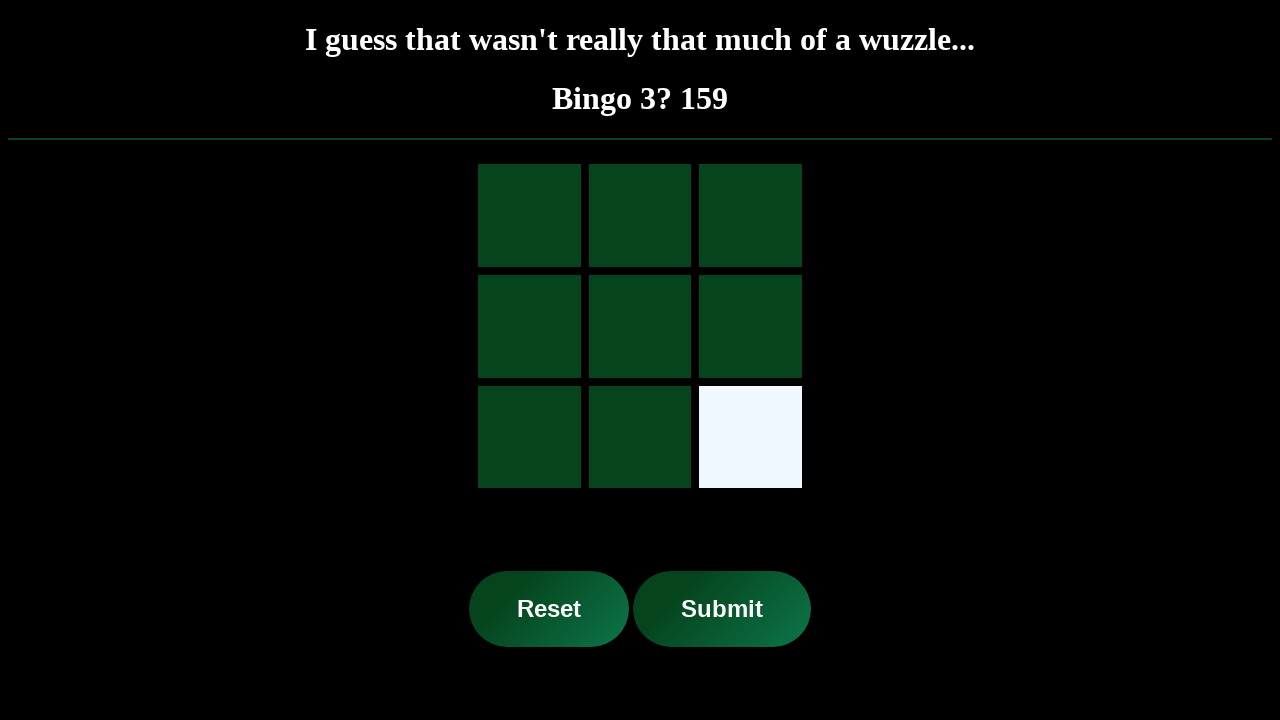

Clicked Submit button to confirm dial pad answer at (722, 609) on internal:role=button[name="Submit"i]
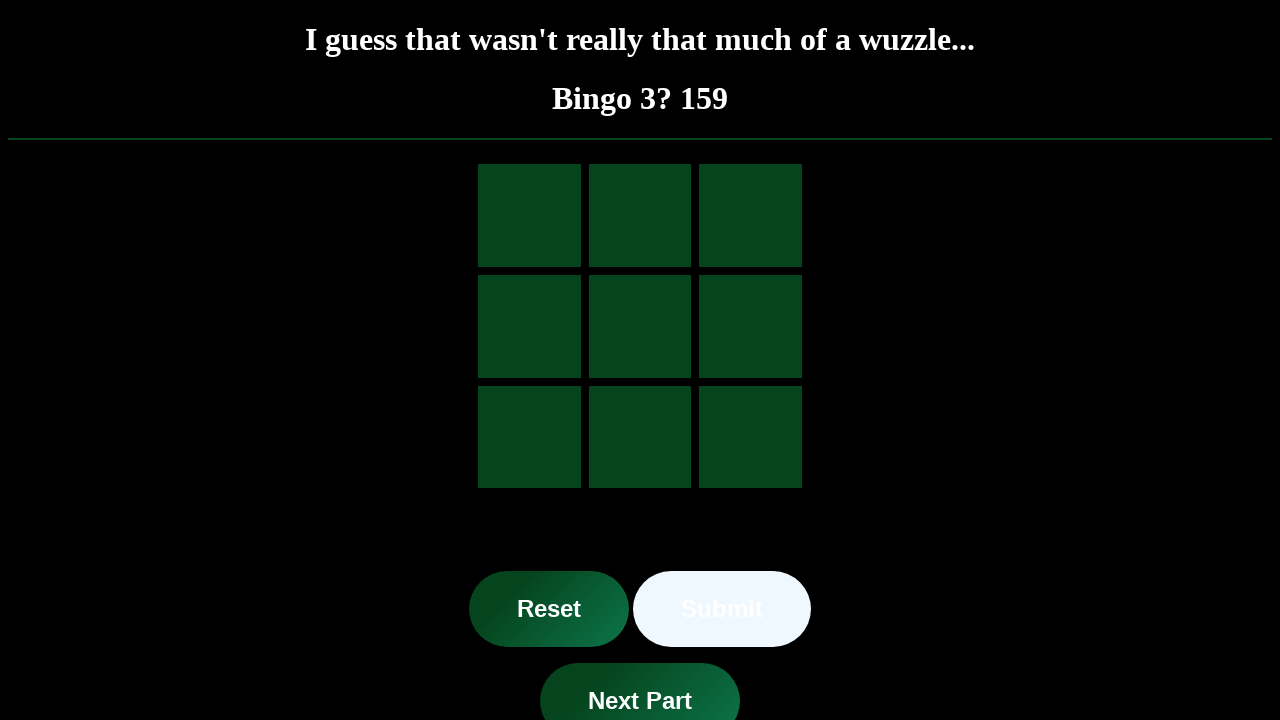

Clicked 'Next Part' button to proceed to Part 3 at (640, 682) on internal:role=button[name="Next Part"i]
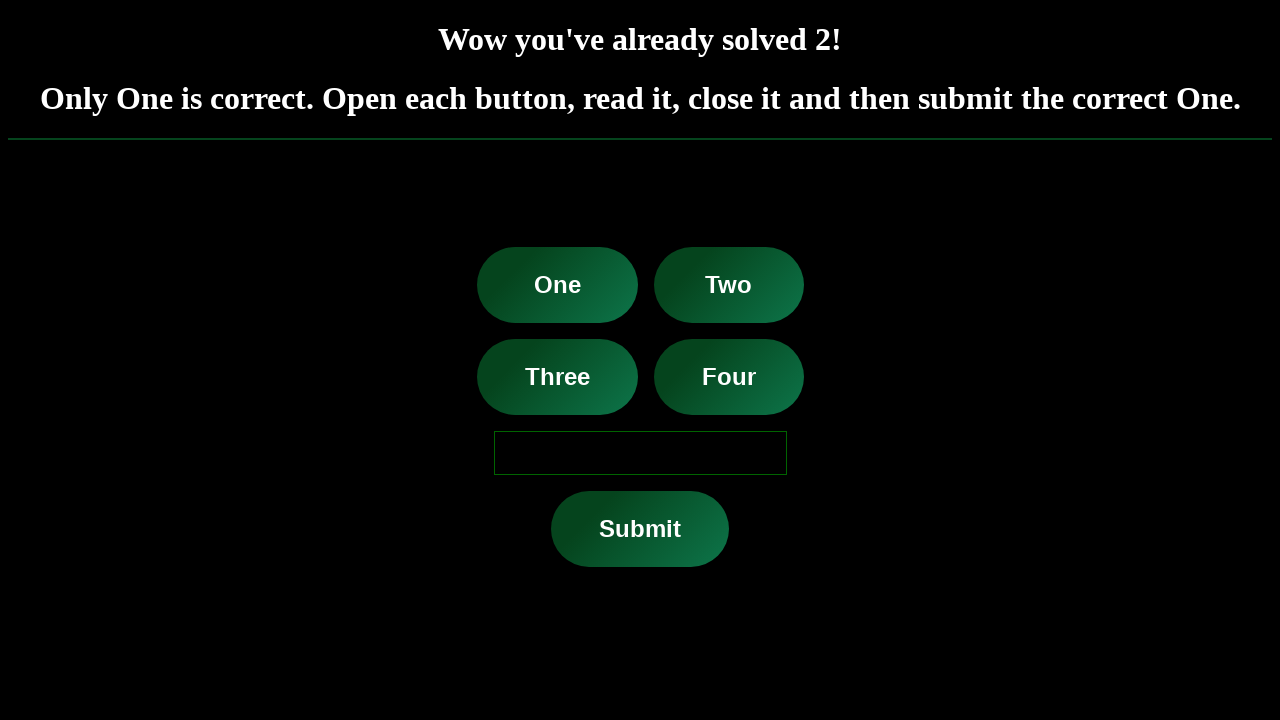

Modal button loaded in Part 3
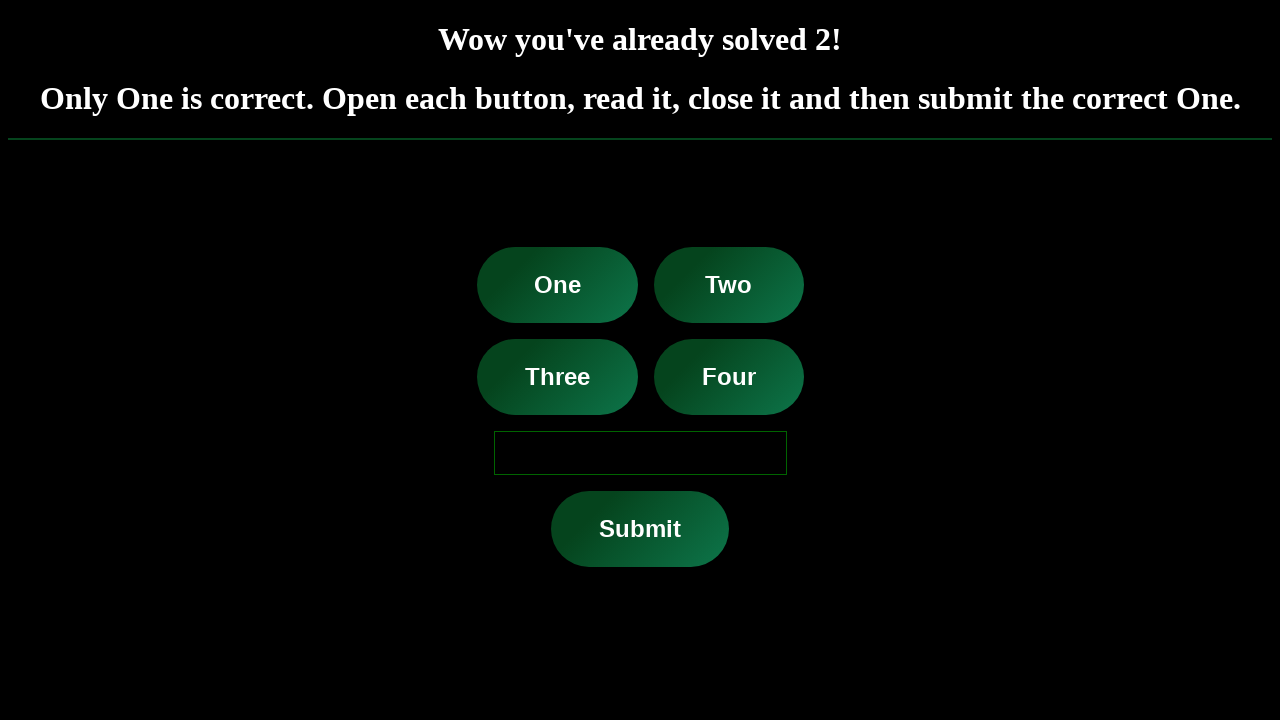

Clicked modal button 1 to open modal at (557, 285) on .modal-button-1
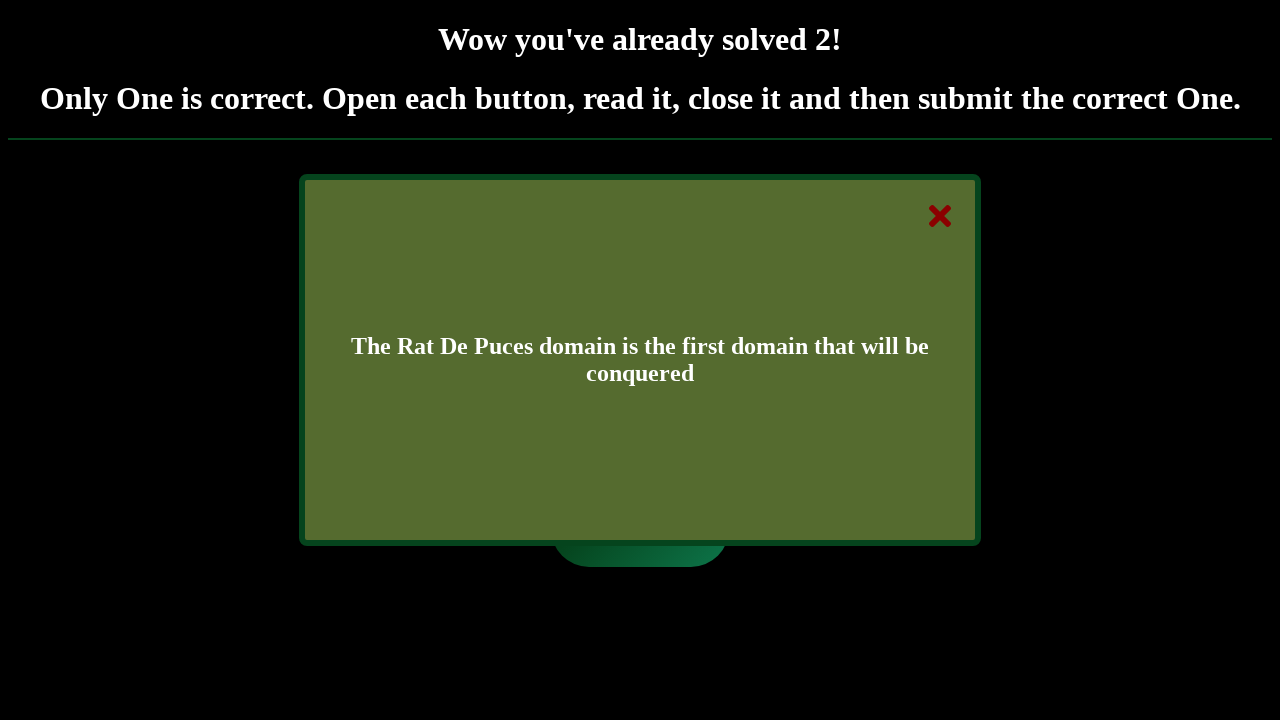

Clicked close button to close modal at (940, 216) on .close-button-1 > i:nth-child(1)
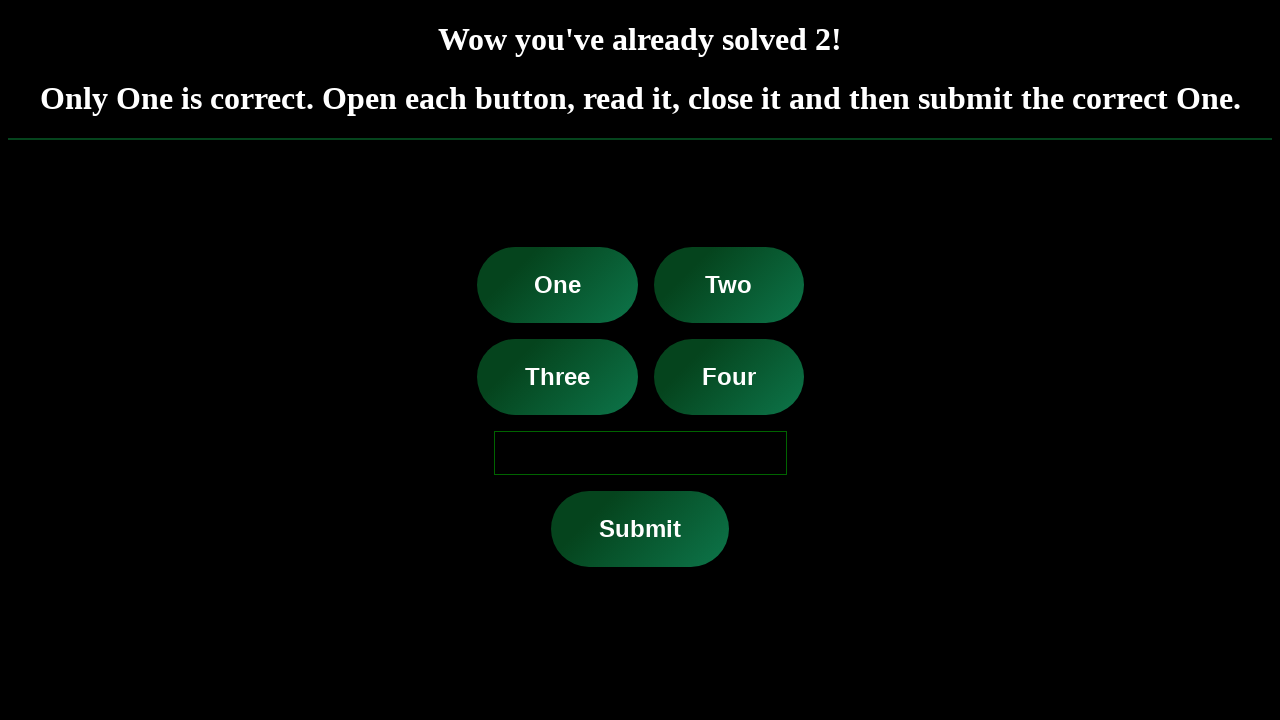

Clicked answer input field at (640, 453) on #answer
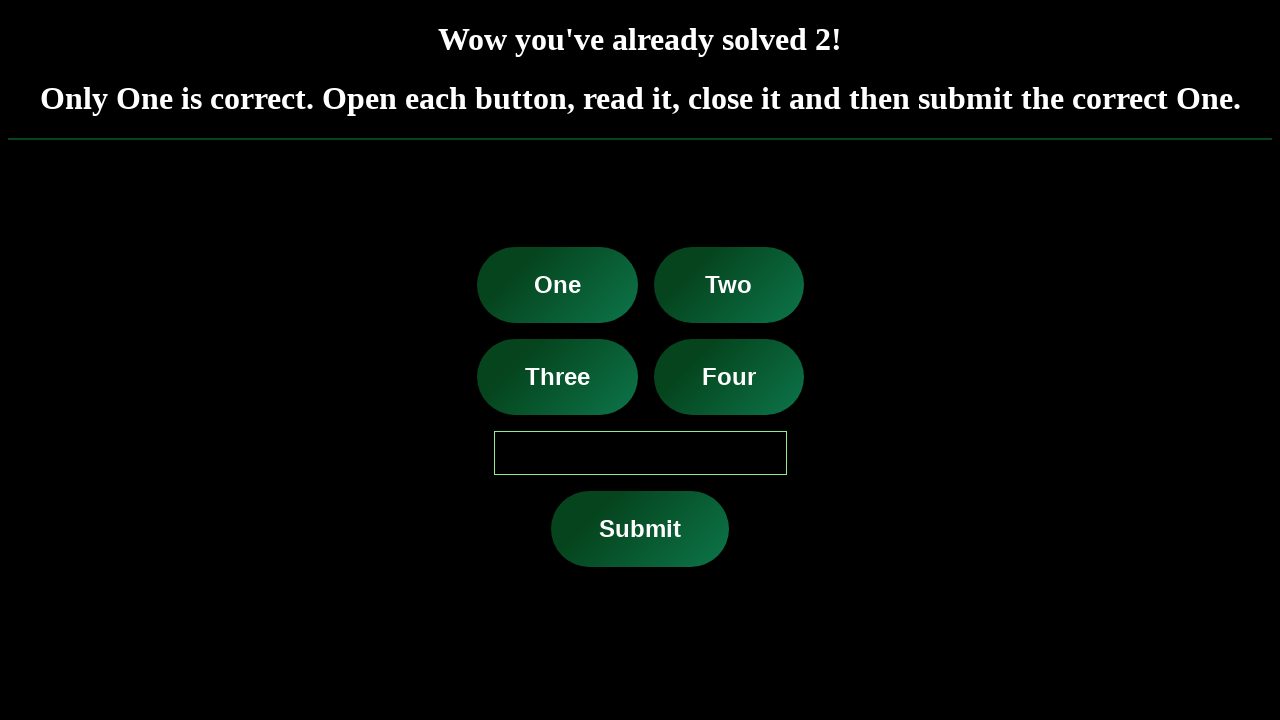

Filled answer textbox with 'One' on internal:role=textbox
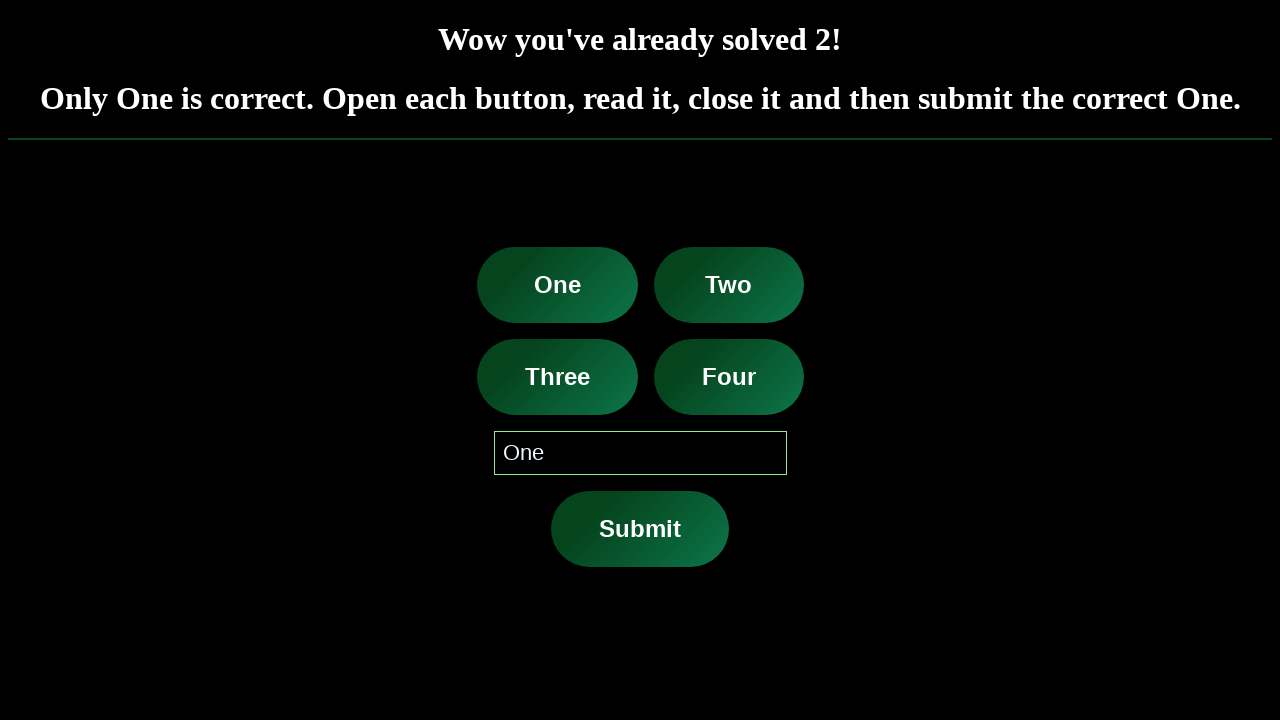

Clicked Submit button to confirm answer at (640, 529) on internal:role=button[name="Submit"i]
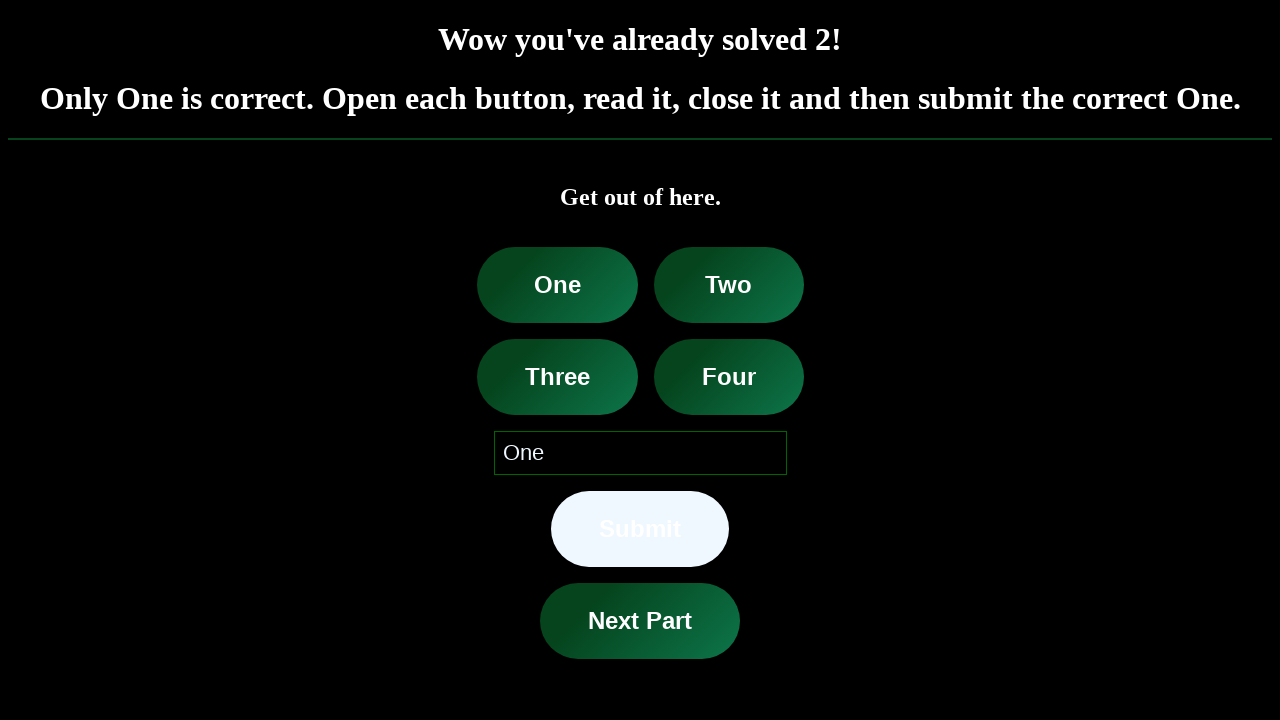

Clicked 'Next Part' button to proceed to Part 4 at (640, 621) on internal:role=button[name="Next Part"i]
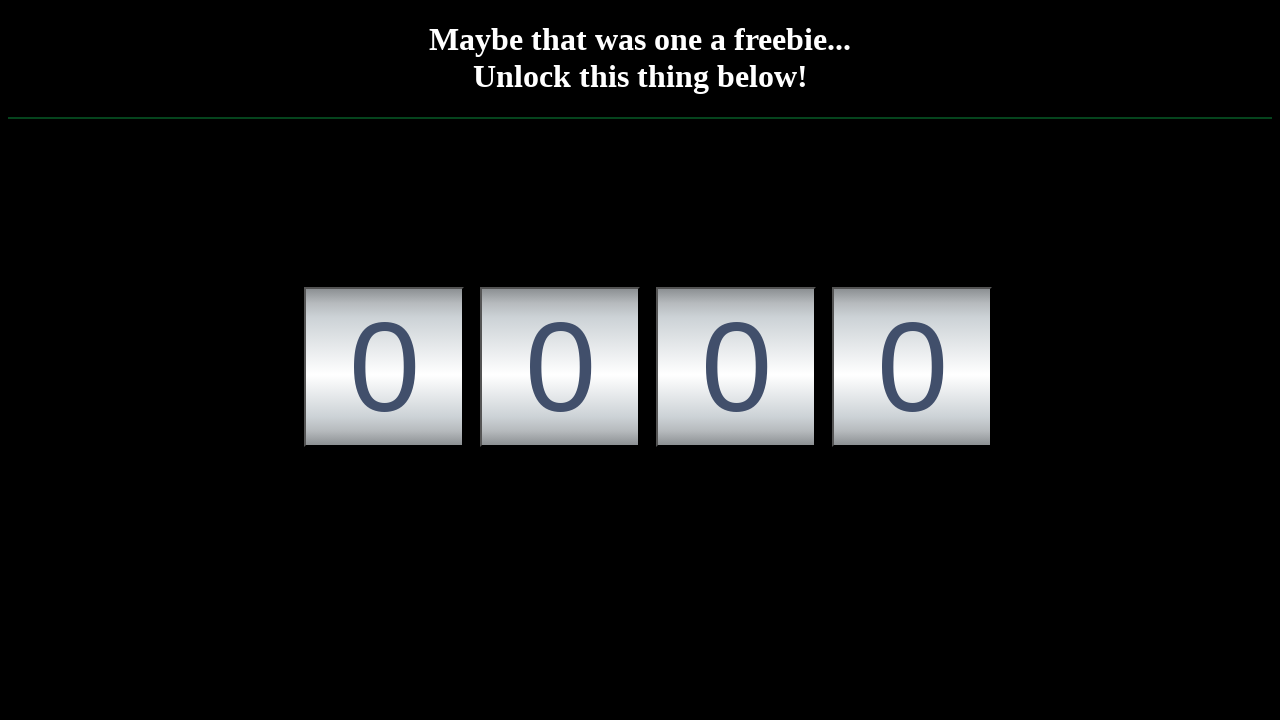

Dial elements loaded in Part 4
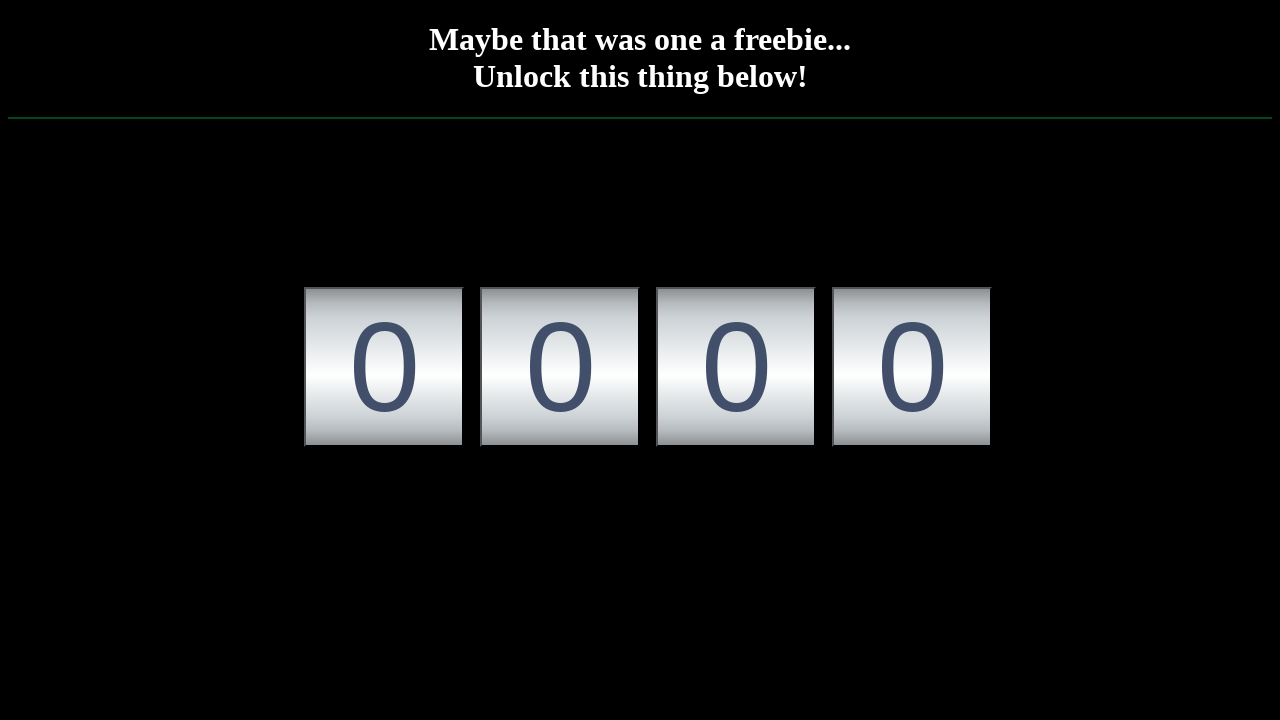

Clicked dial-one (1st click) at (384, 367) on #dial-one
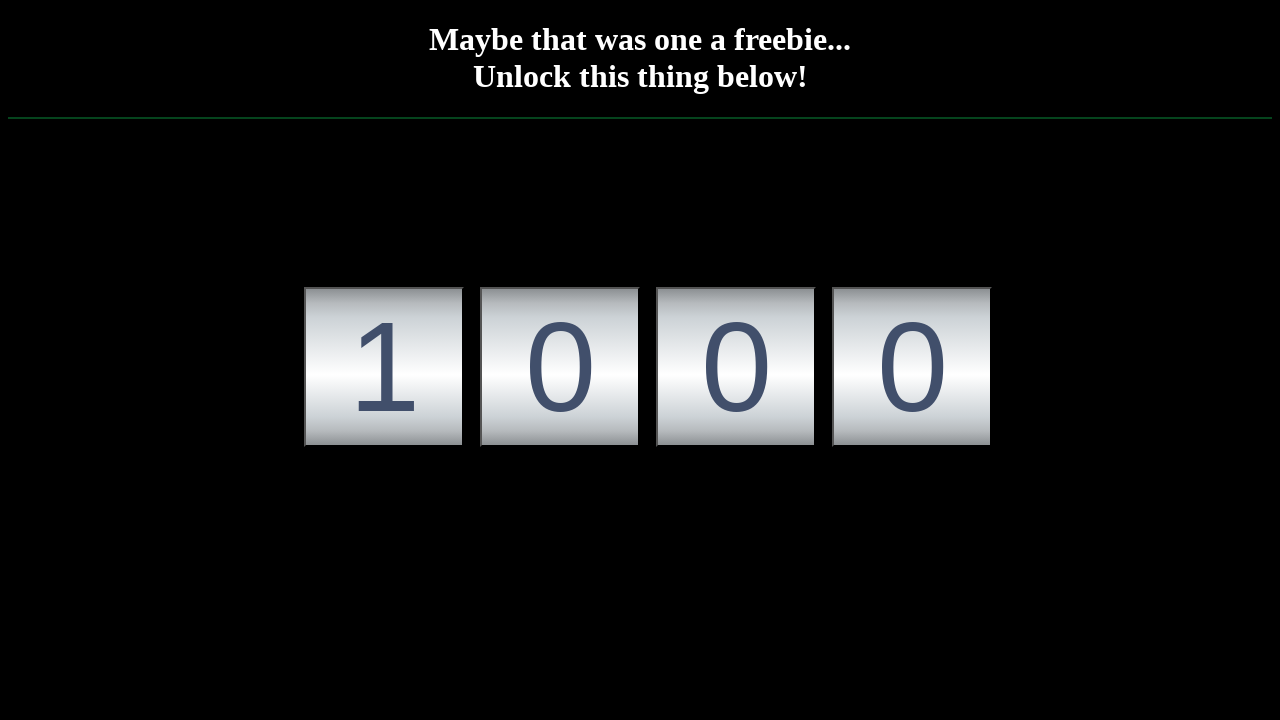

Clicked dial-one (2nd click) at (384, 367) on #dial-one
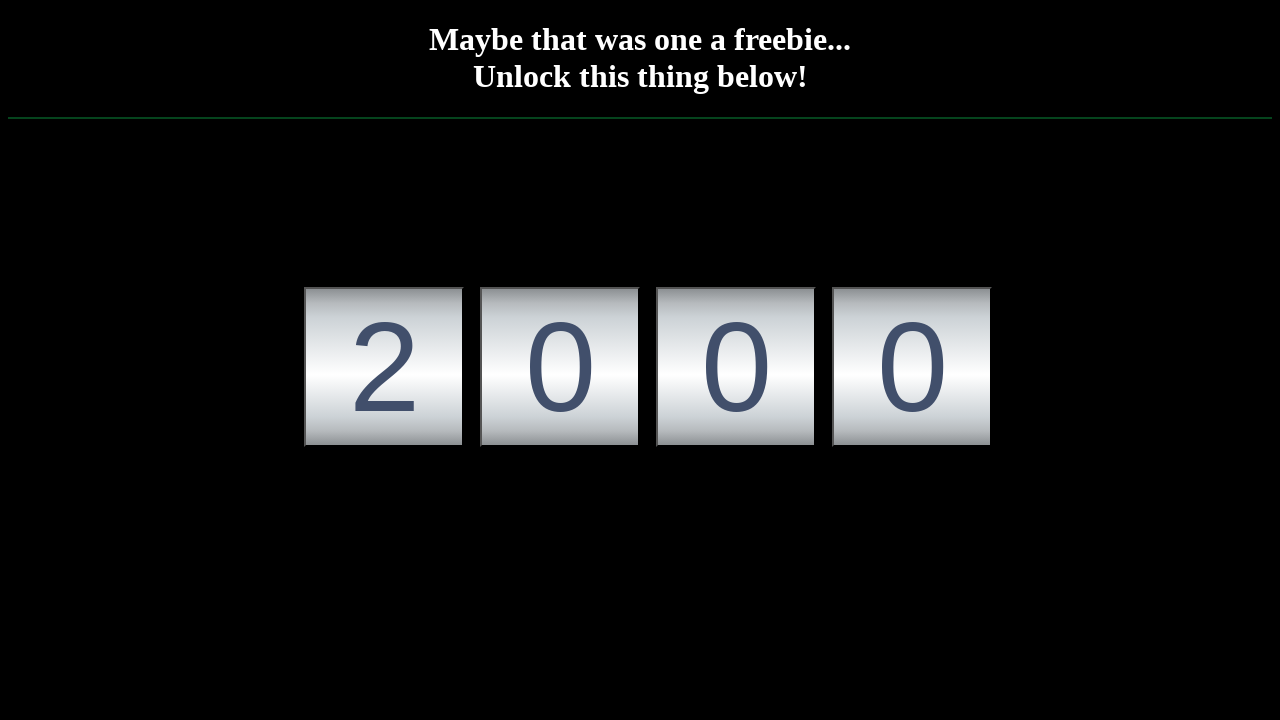

Clicked dial-one (3rd click) at (384, 367) on #dial-one
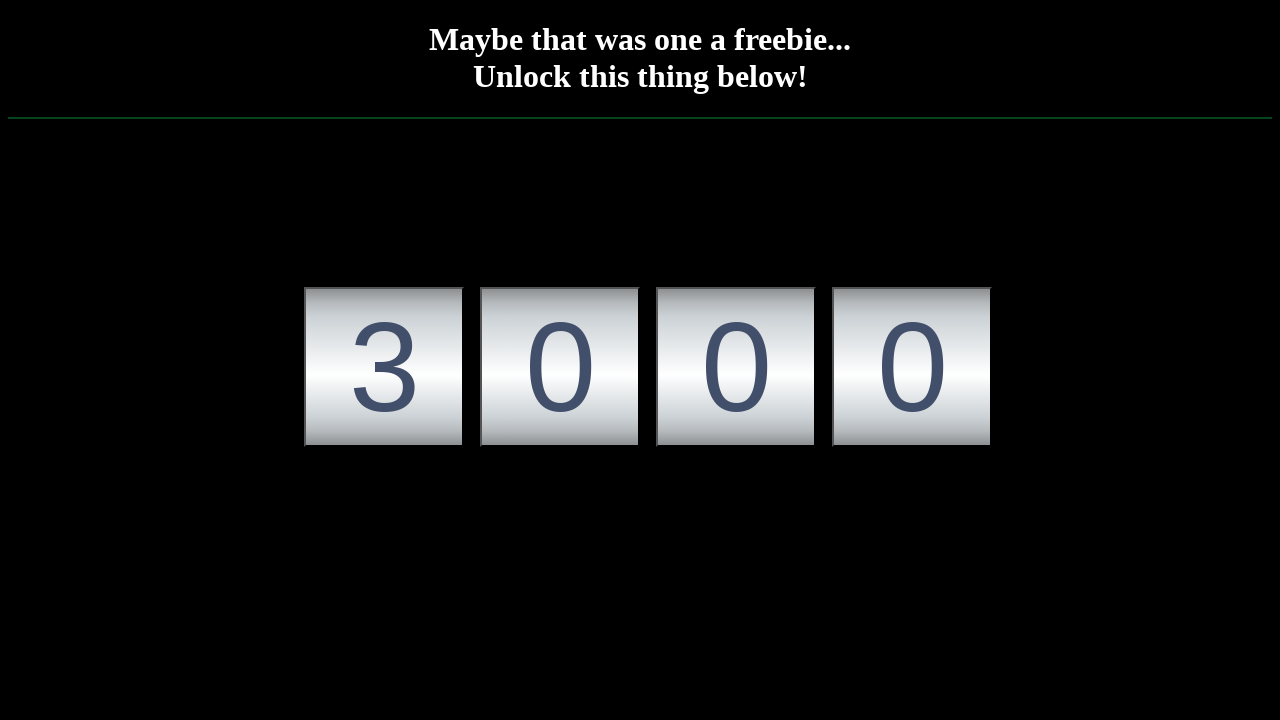

Clicked dial-two (1st click) at (560, 367) on #dial-two
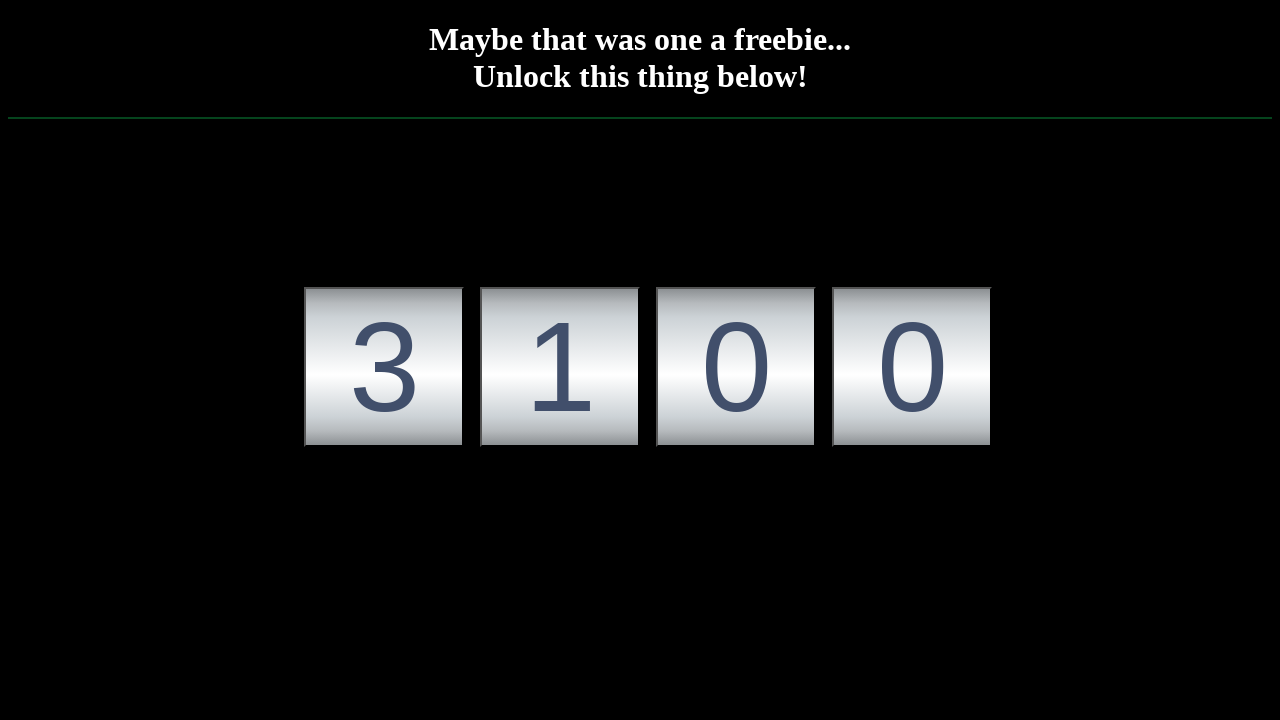

Clicked dial-two (2nd click) at (560, 367) on #dial-two
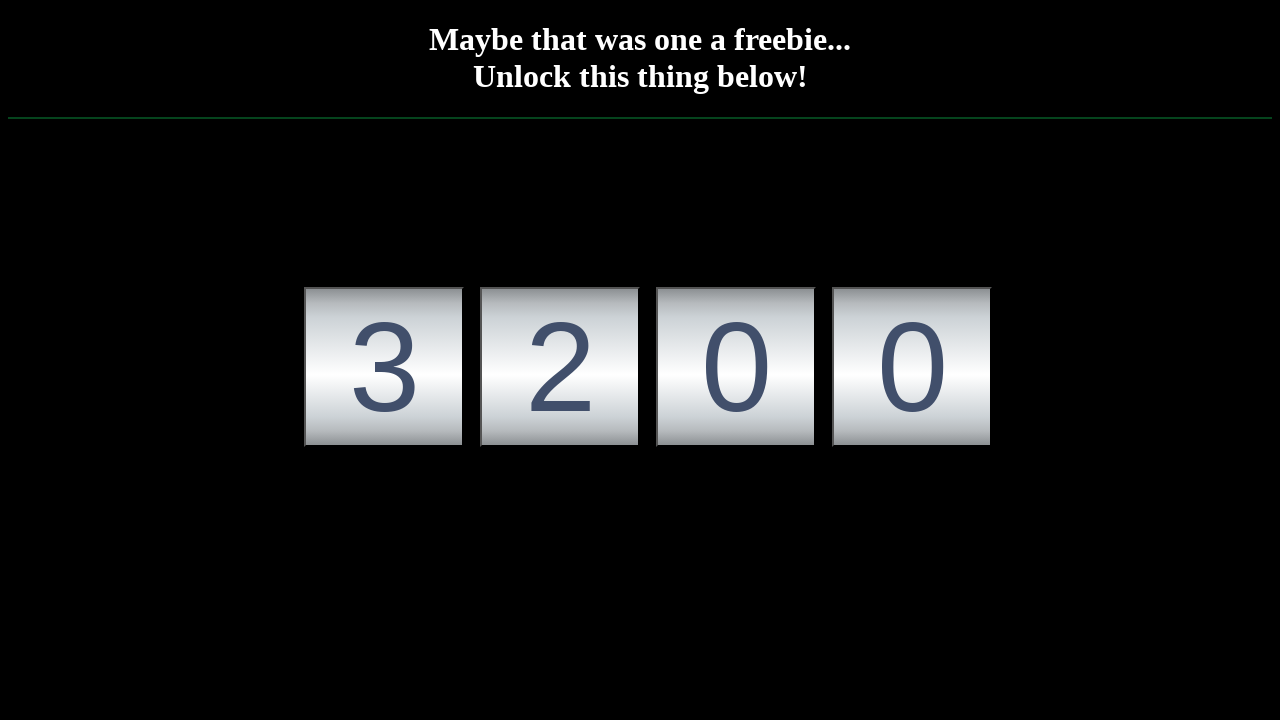

Clicked dial-two (3rd click) at (560, 367) on #dial-two
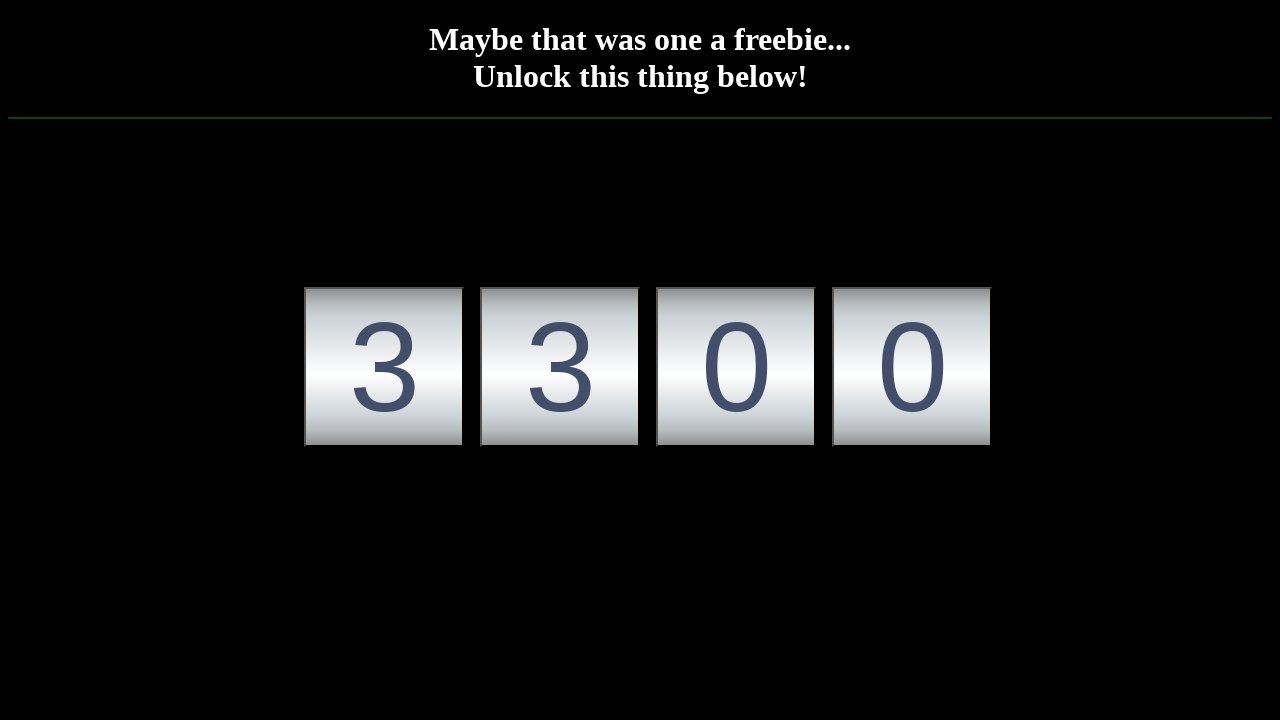

Clicked dial-two (4th click) at (560, 367) on #dial-two
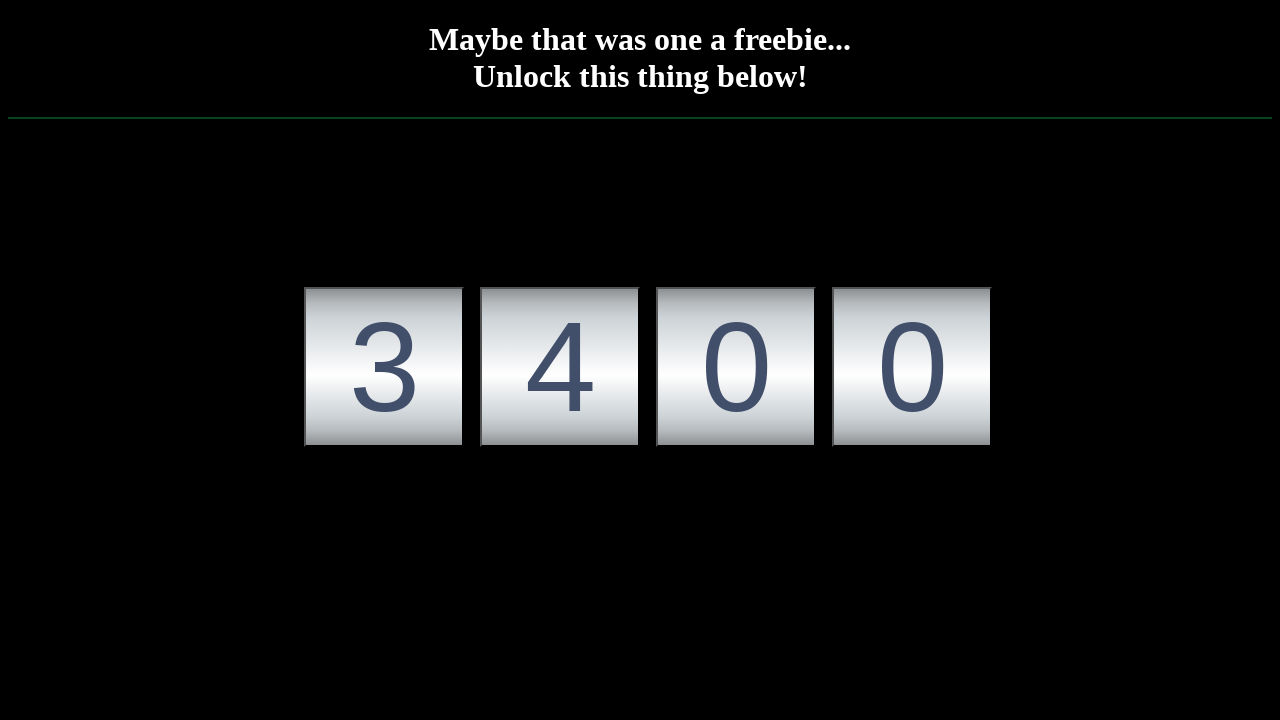

Clicked dial-two (5th click) at (560, 367) on #dial-two
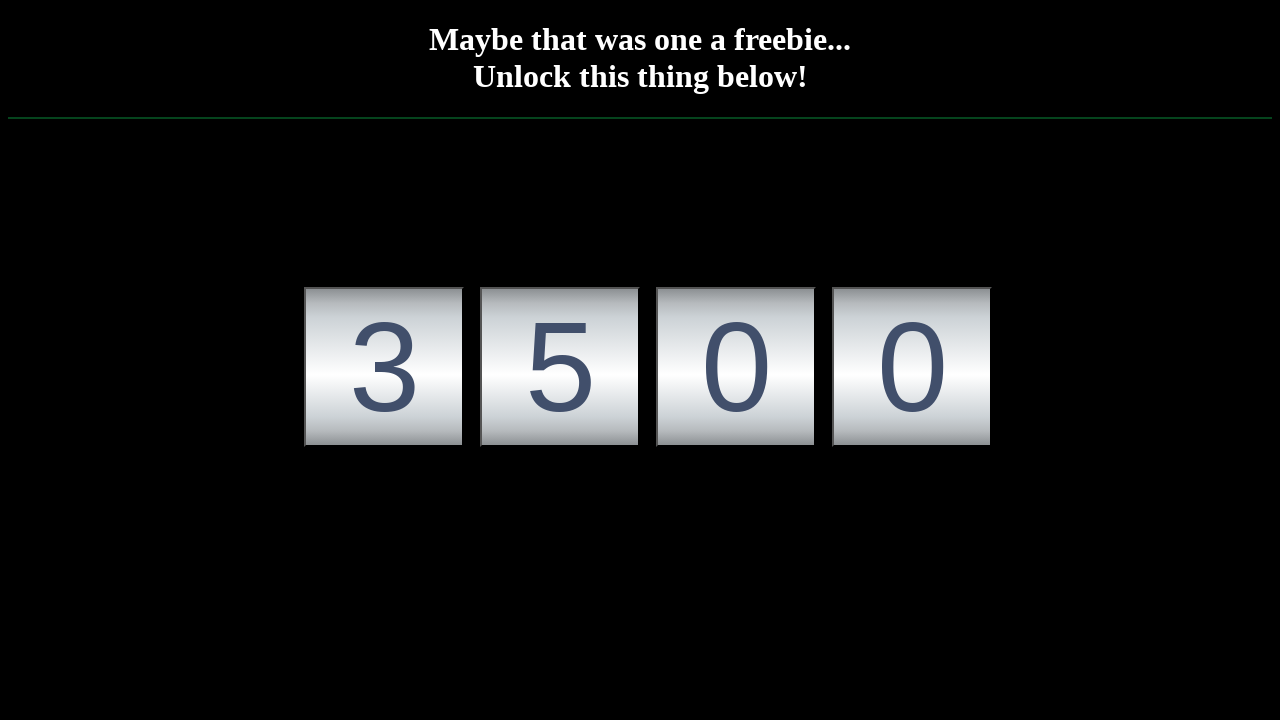

Clicked dial-two (6th click) at (560, 367) on #dial-two
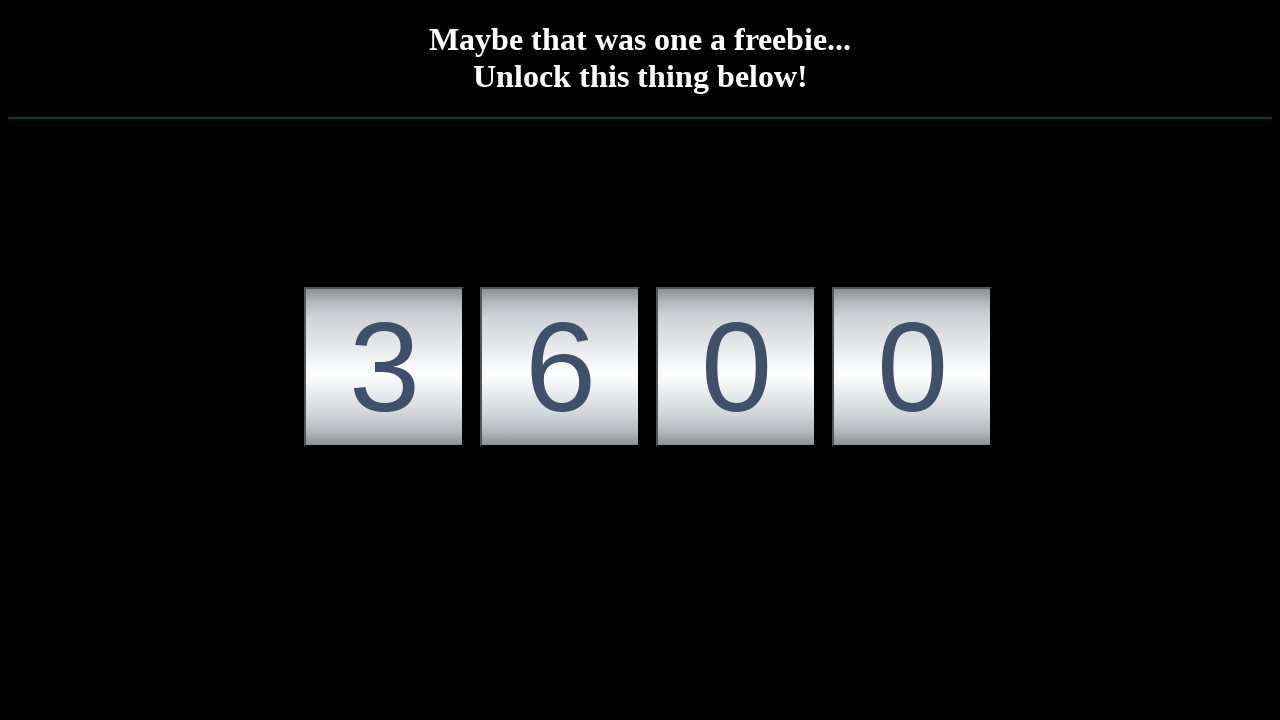

Clicked dial-two (7th click) at (560, 367) on #dial-two
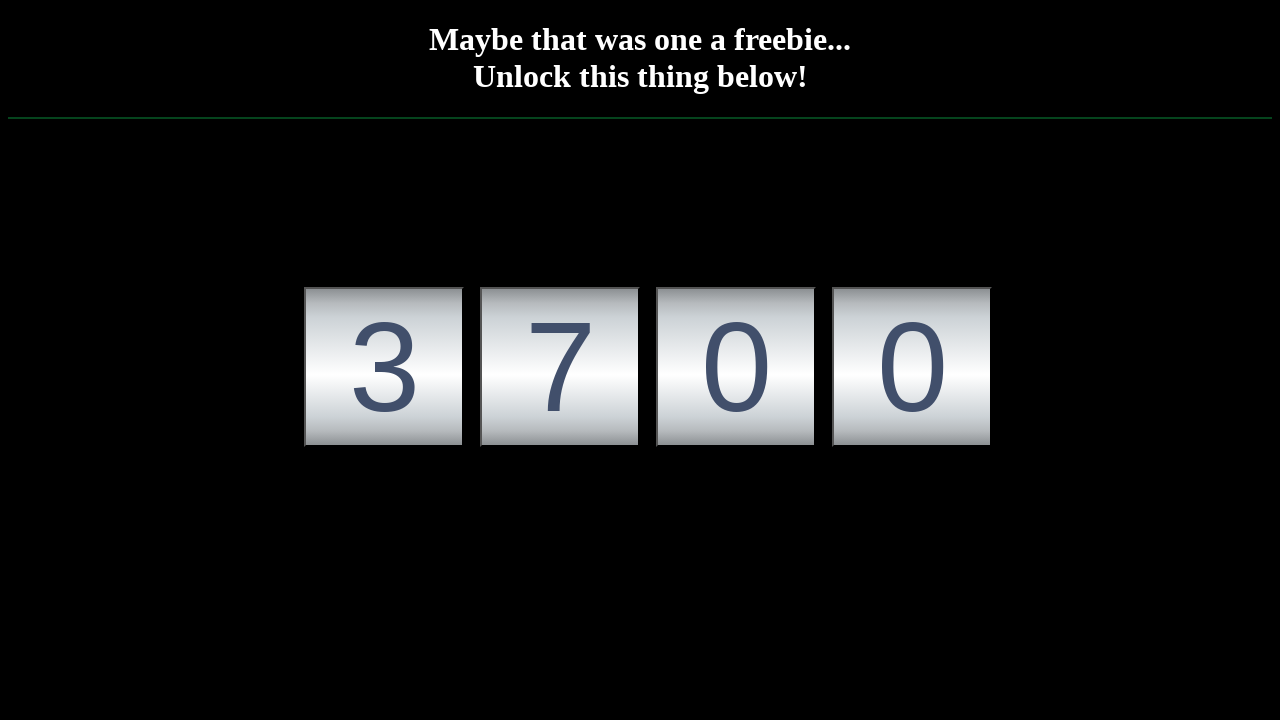

Clicked dial-three (1st click) at (736, 367) on #dial-three
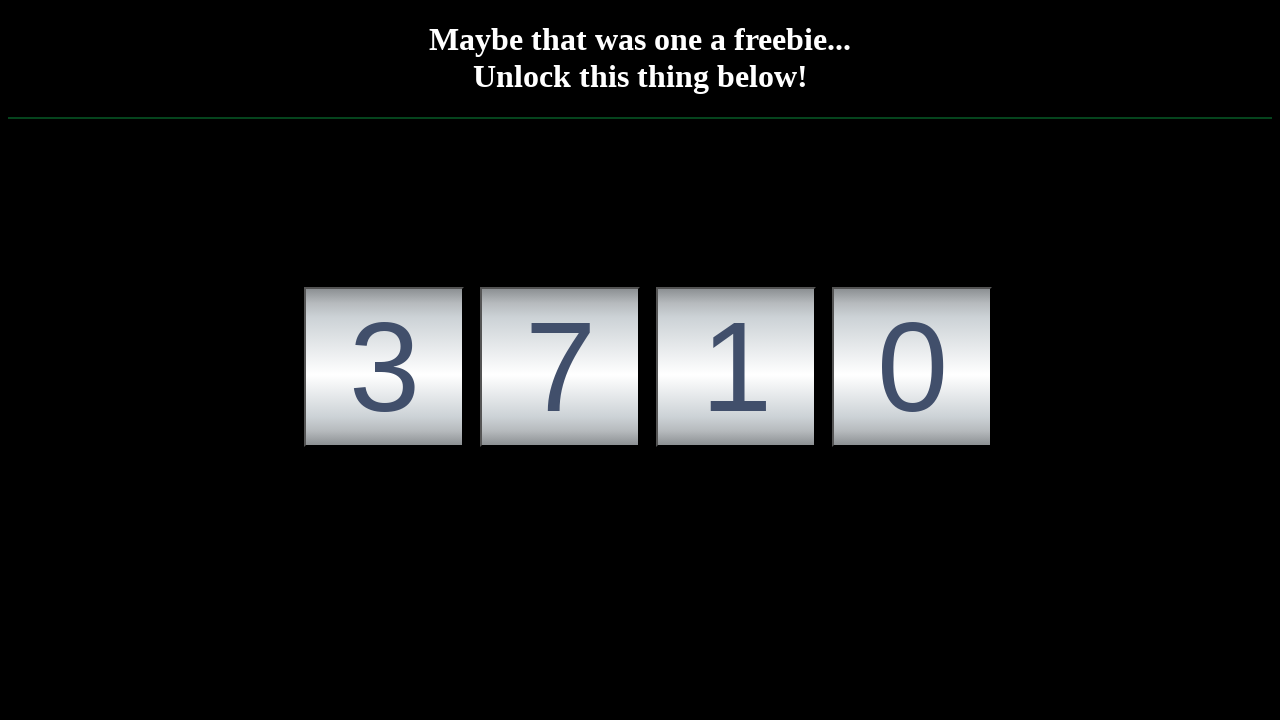

Clicked dial-three (2nd click) at (736, 367) on #dial-three
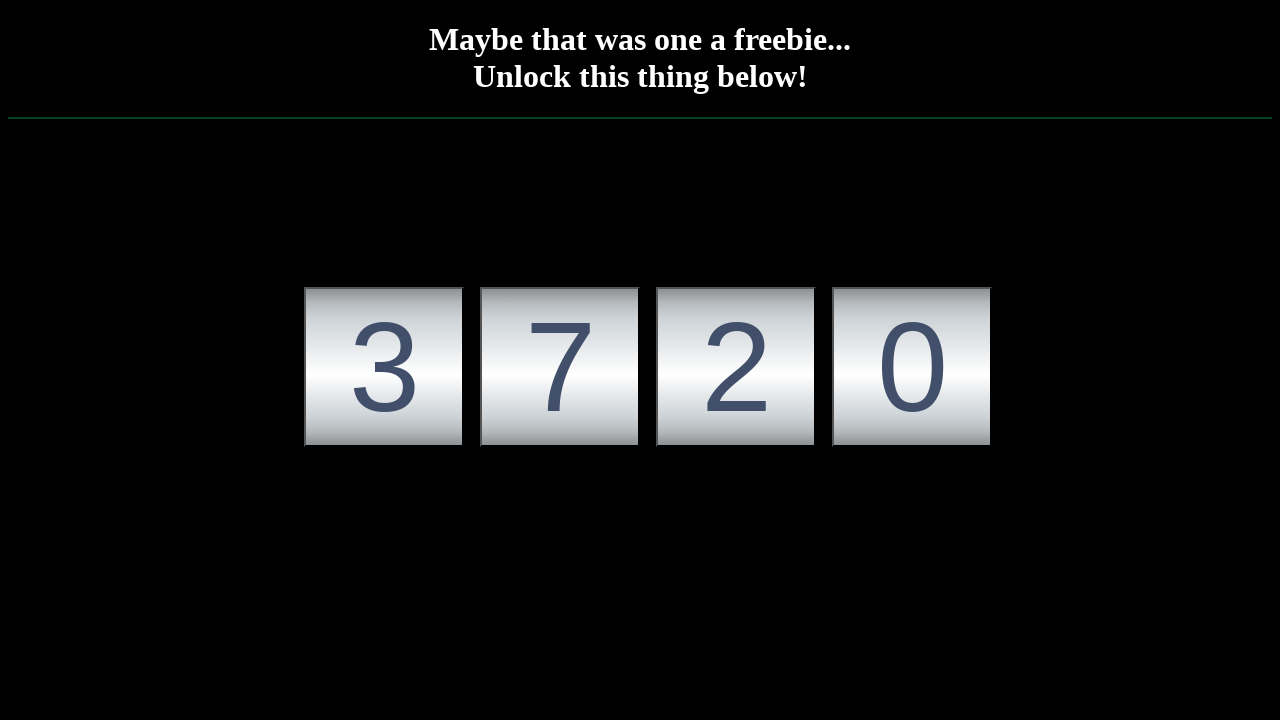

Clicked dial-three (3rd click) at (736, 367) on #dial-three
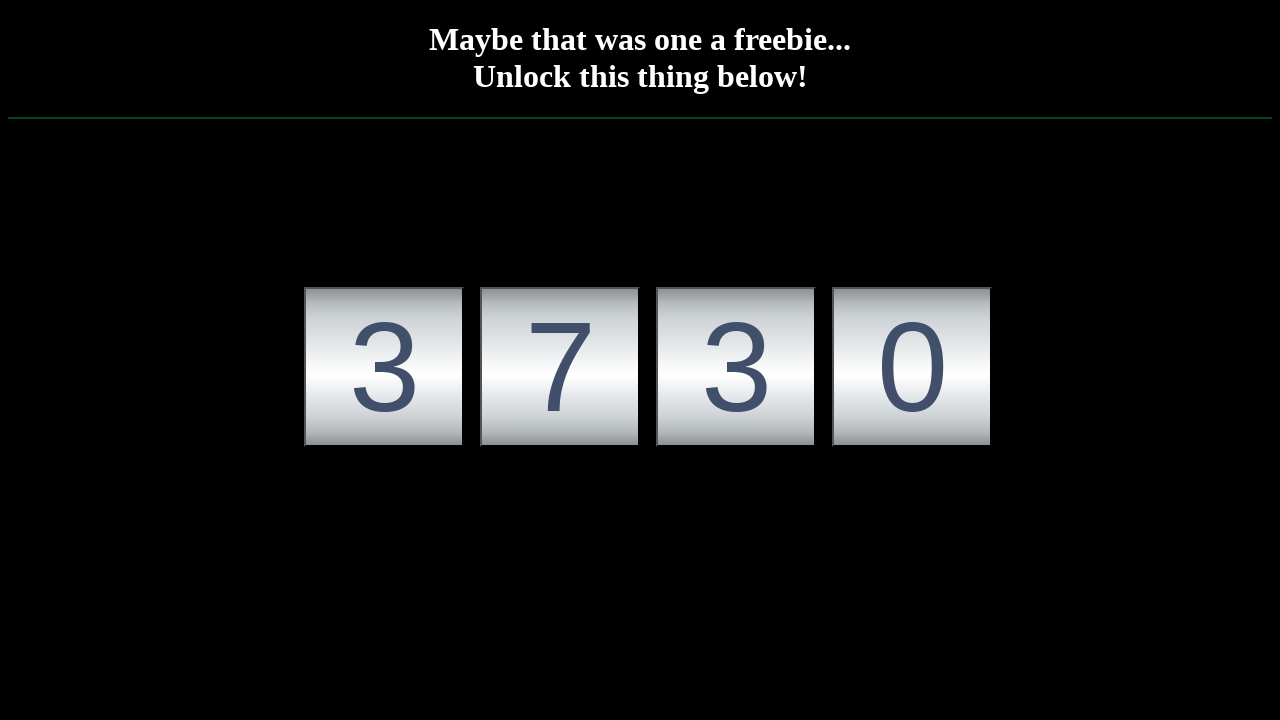

Clicked dial-three (4th click) at (736, 367) on #dial-three
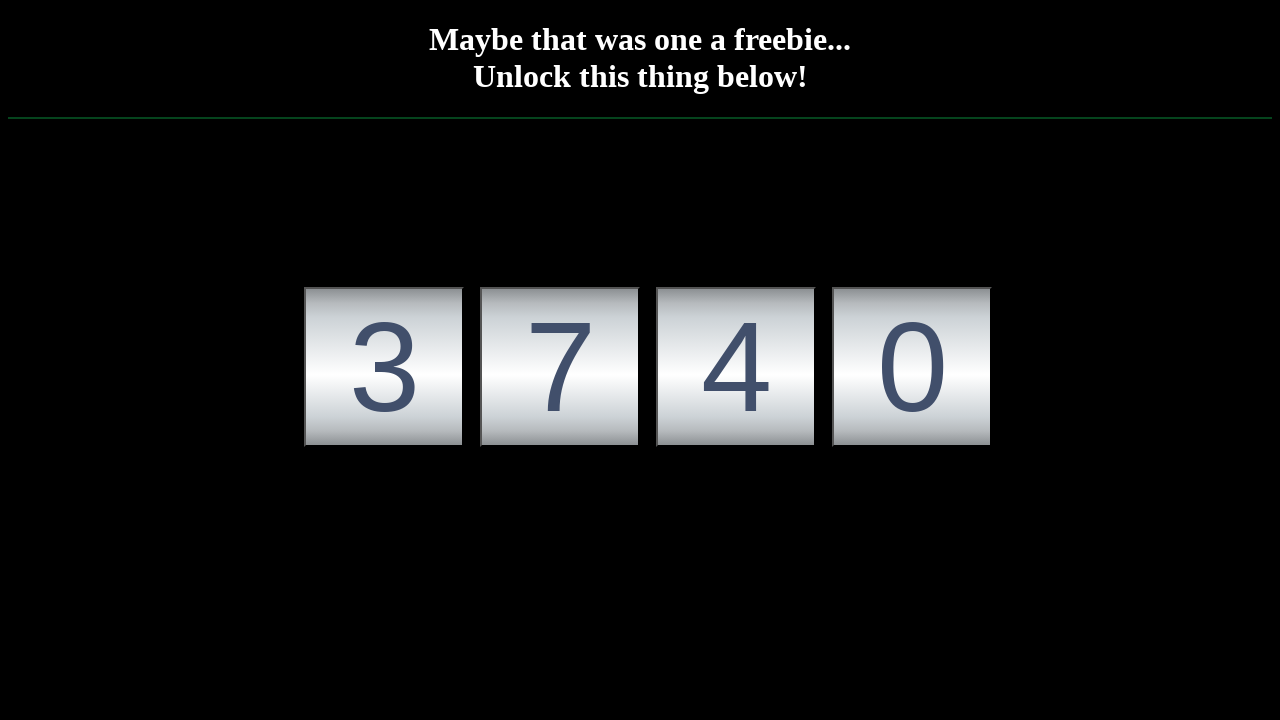

Clicked dial-three (5th click) at (736, 367) on #dial-three
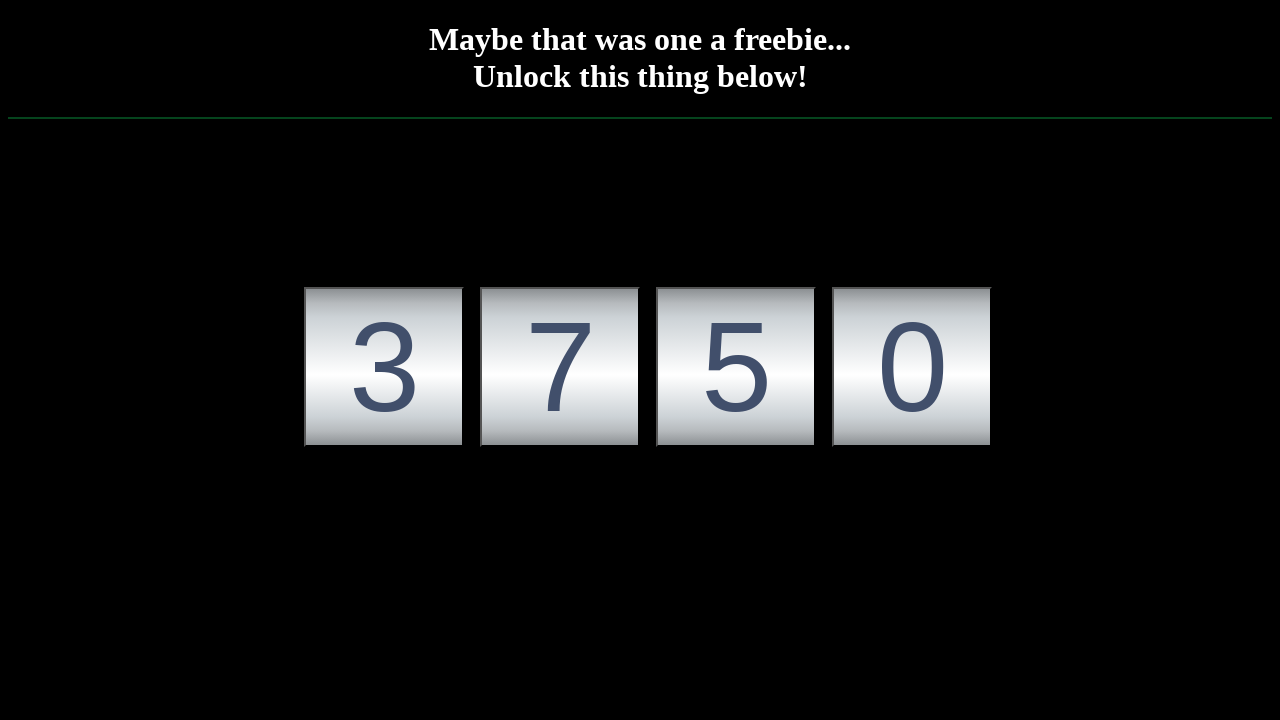

Clicked dial-four (1st click) at (912, 367) on #dial-four
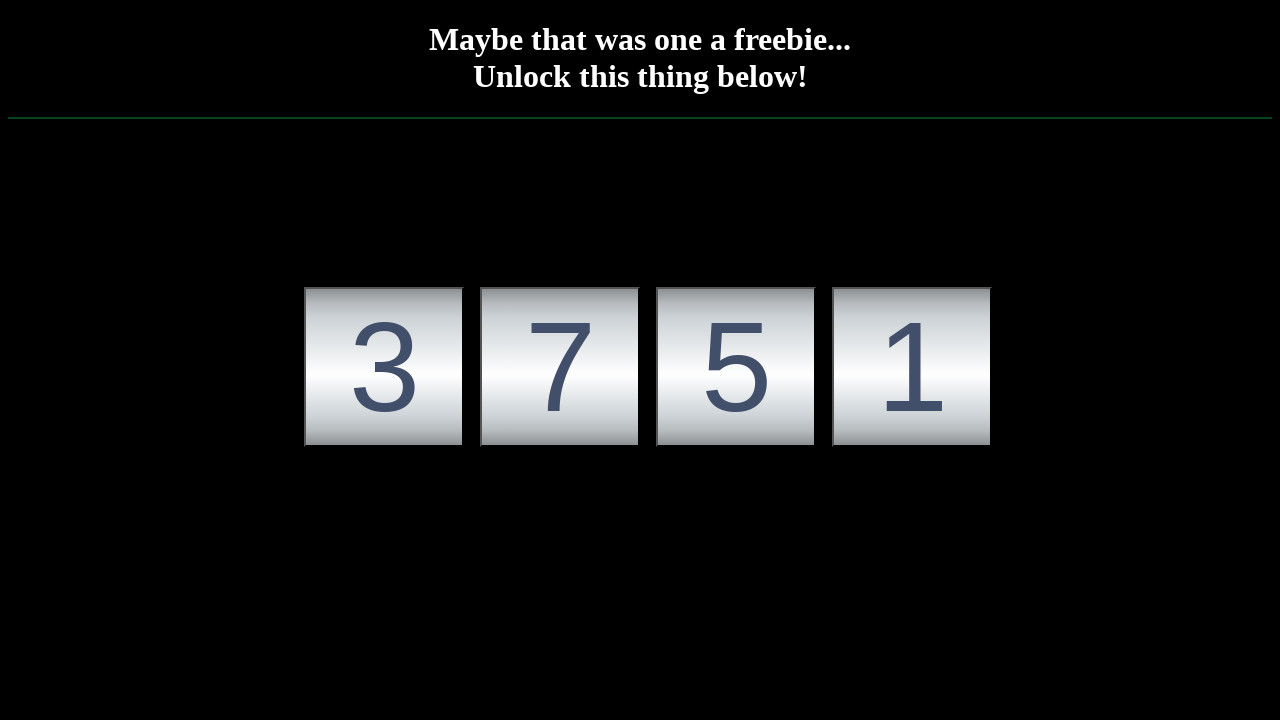

Clicked dial-four (2nd click) at (912, 367) on #dial-four
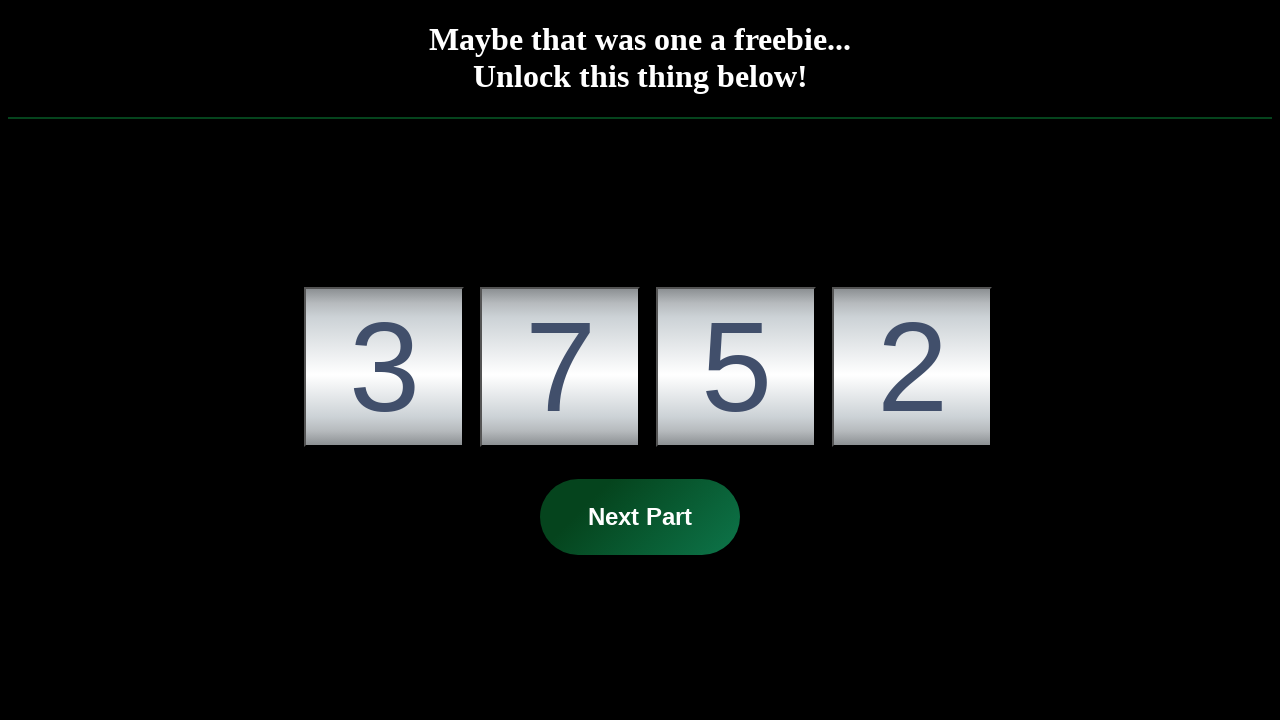

Clicked next button to proceed to Part Last at (640, 517) on #next-button
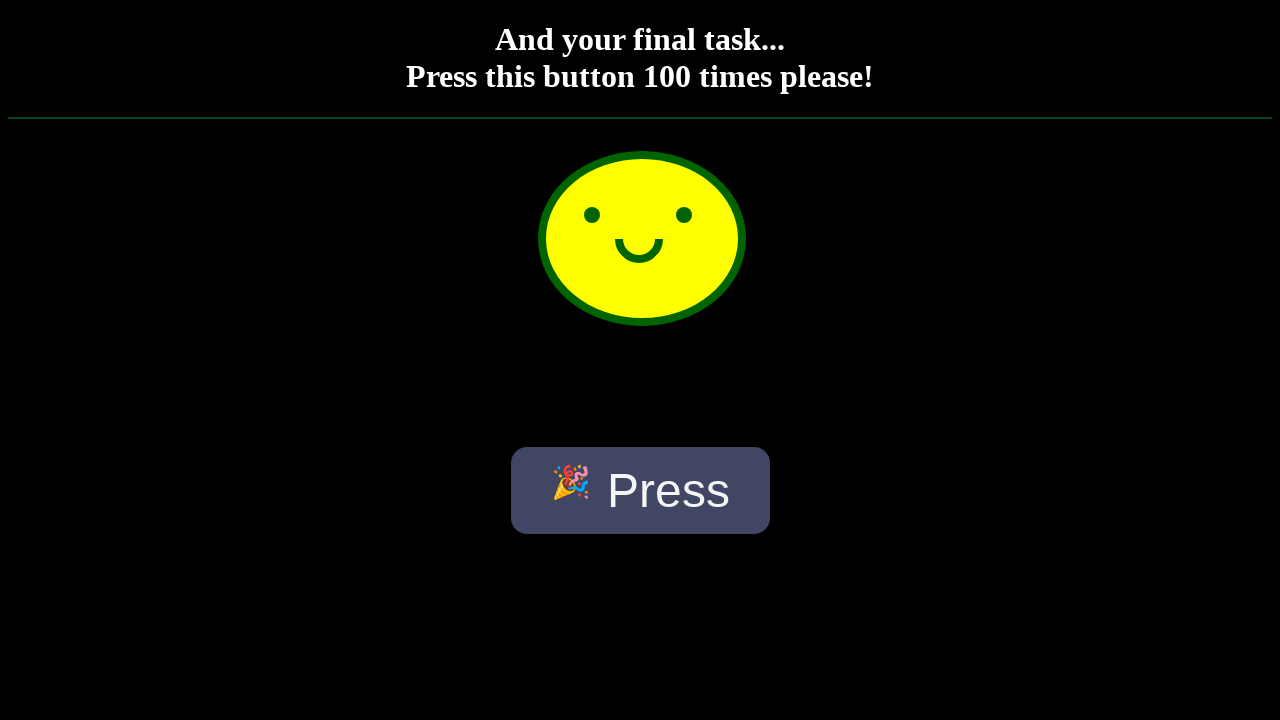

Navigated to part-last.html
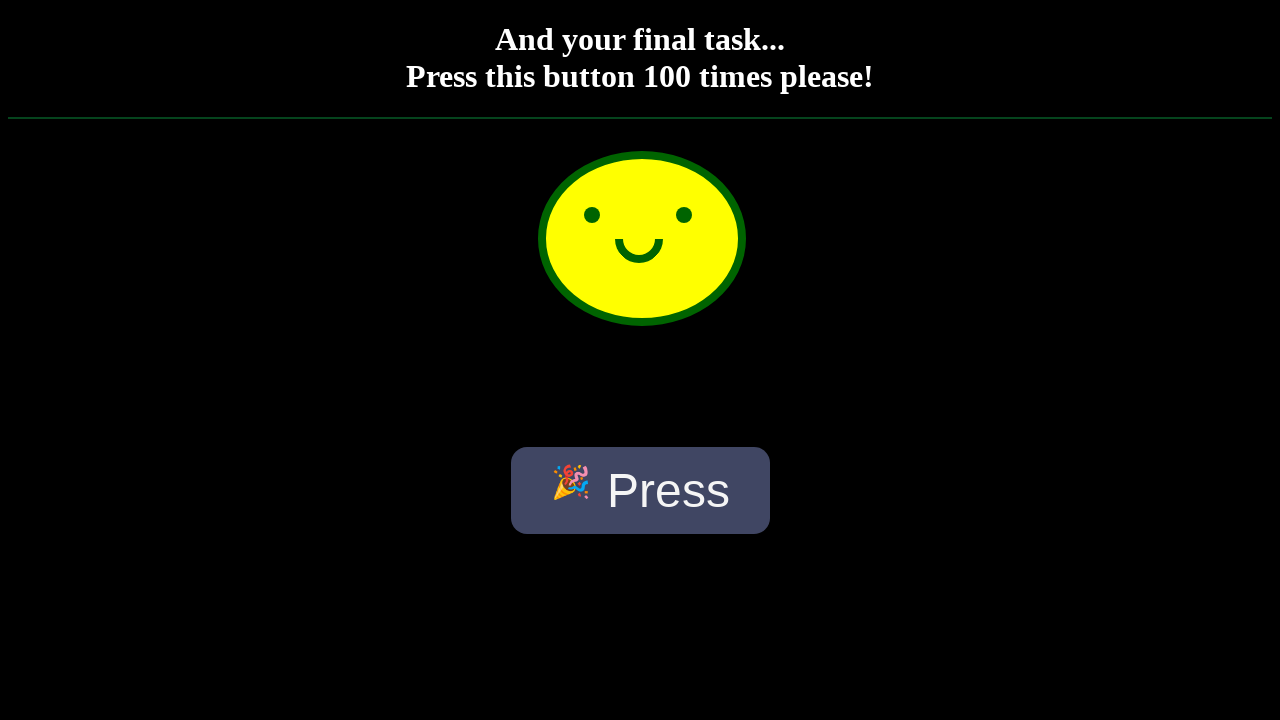

Eye element loaded in Part Last
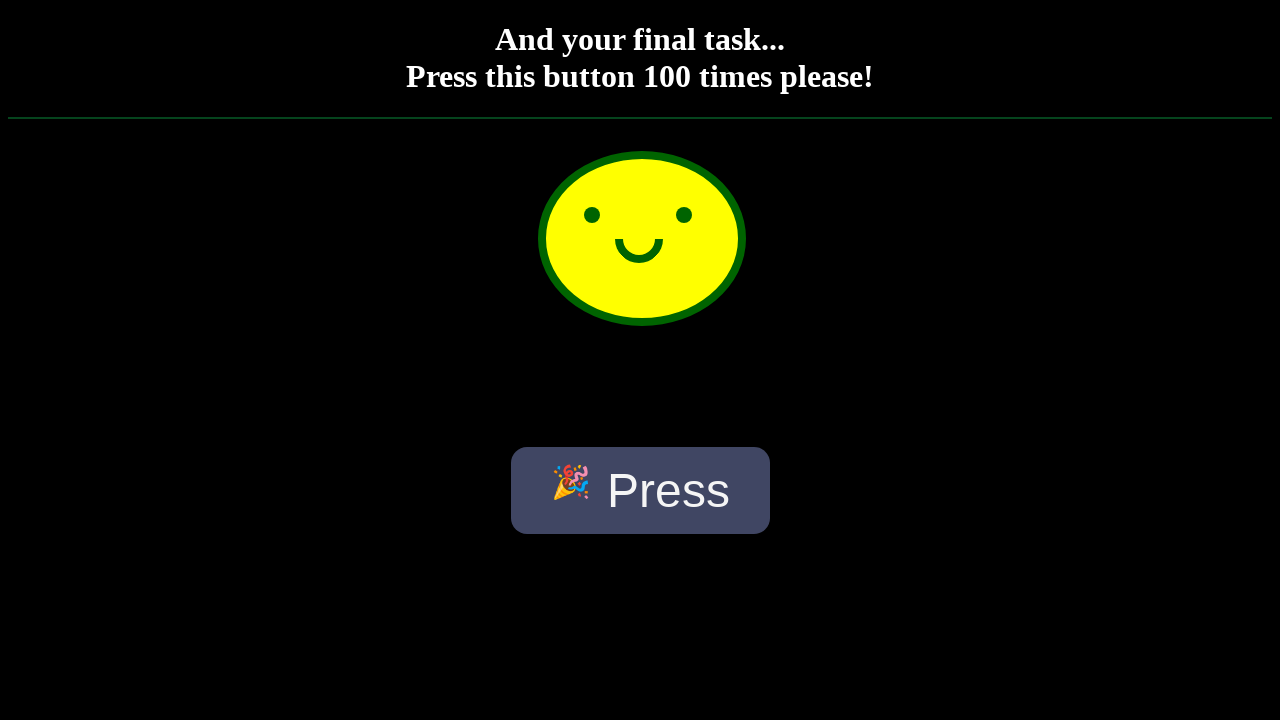

Clicked eye element at (592, 215) on div.eye:nth-child(1)
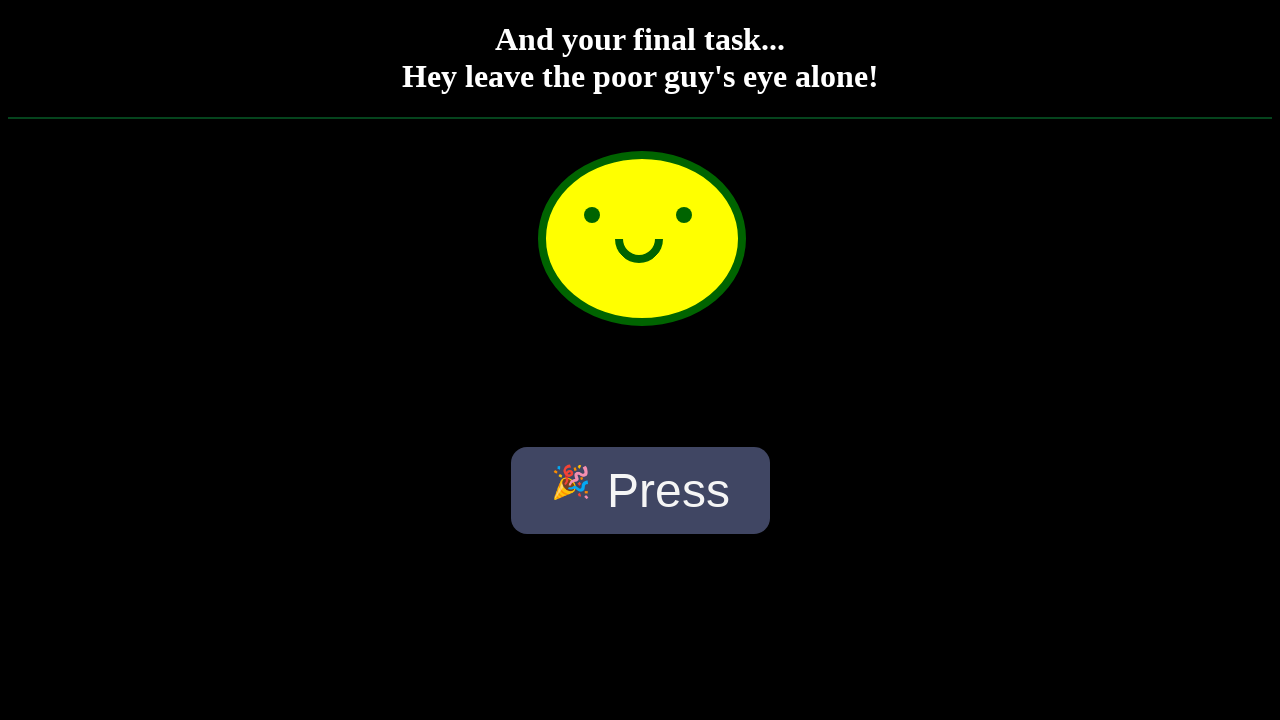

Clicked eye element at (592, 215) on div.eye:nth-child(1)
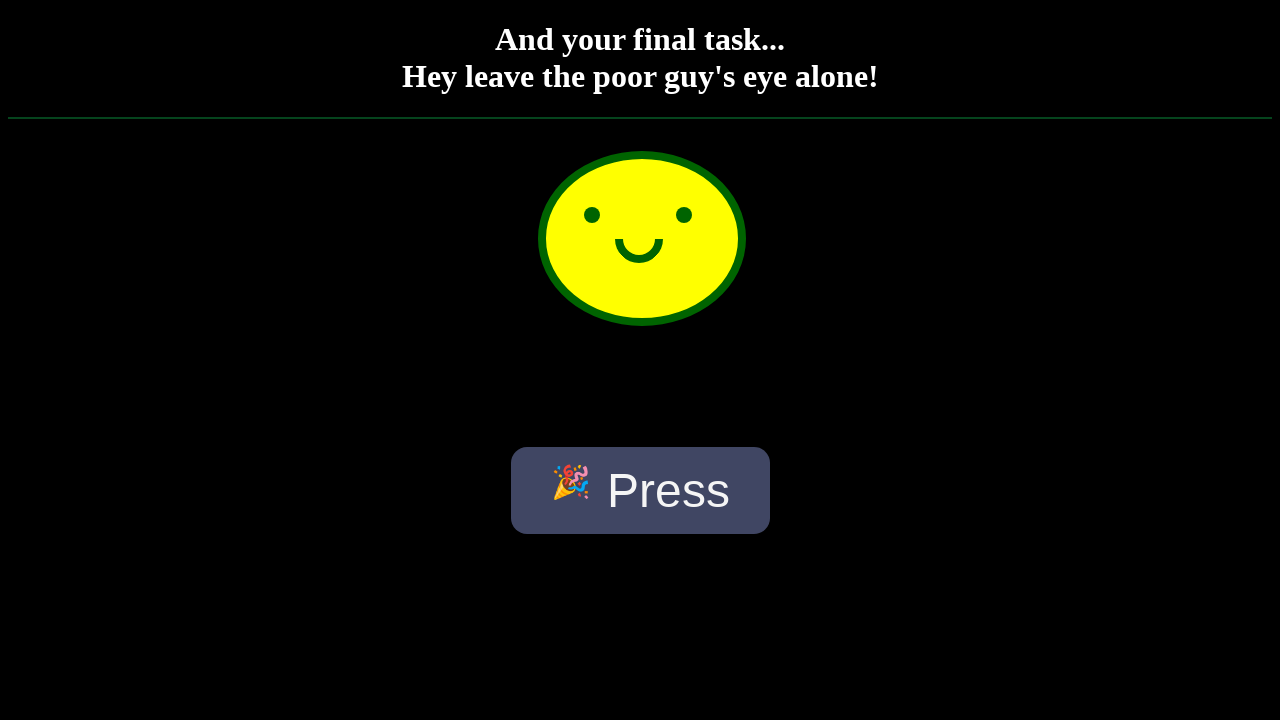

Clicked eye element at (592, 215) on div.eye:nth-child(1)
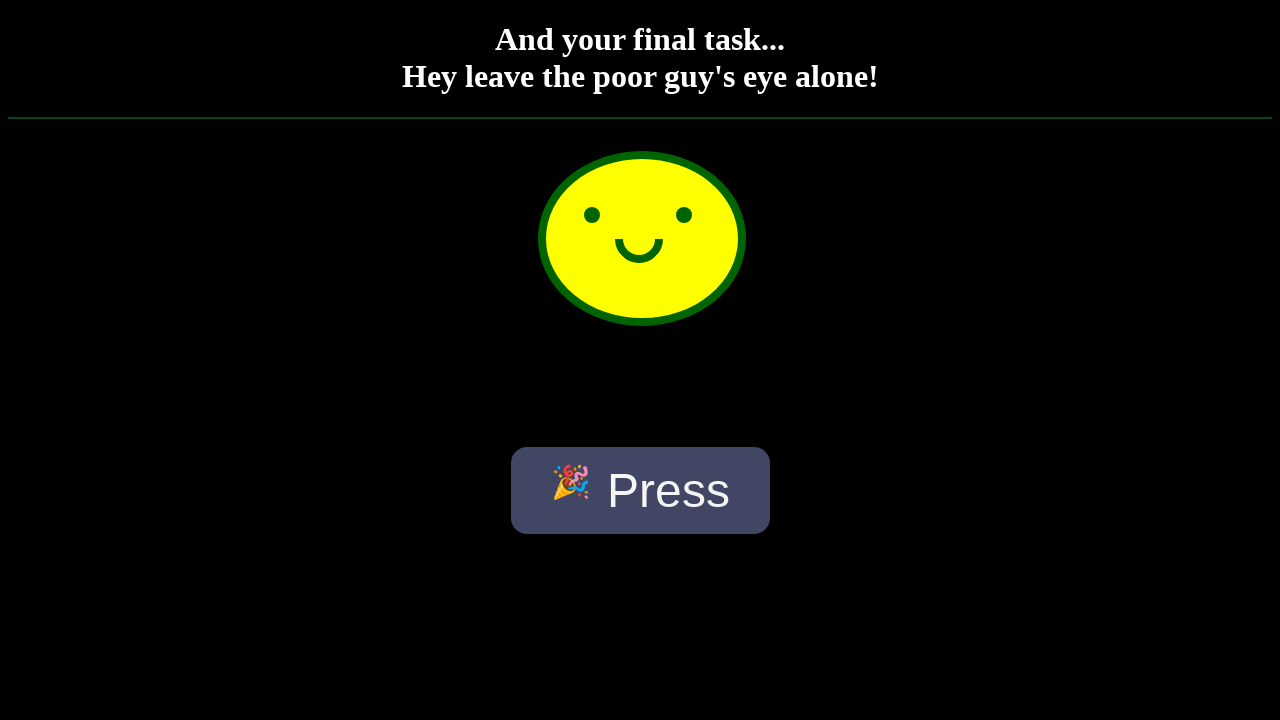

Clicked eye element at (592, 215) on div.eye:nth-child(1)
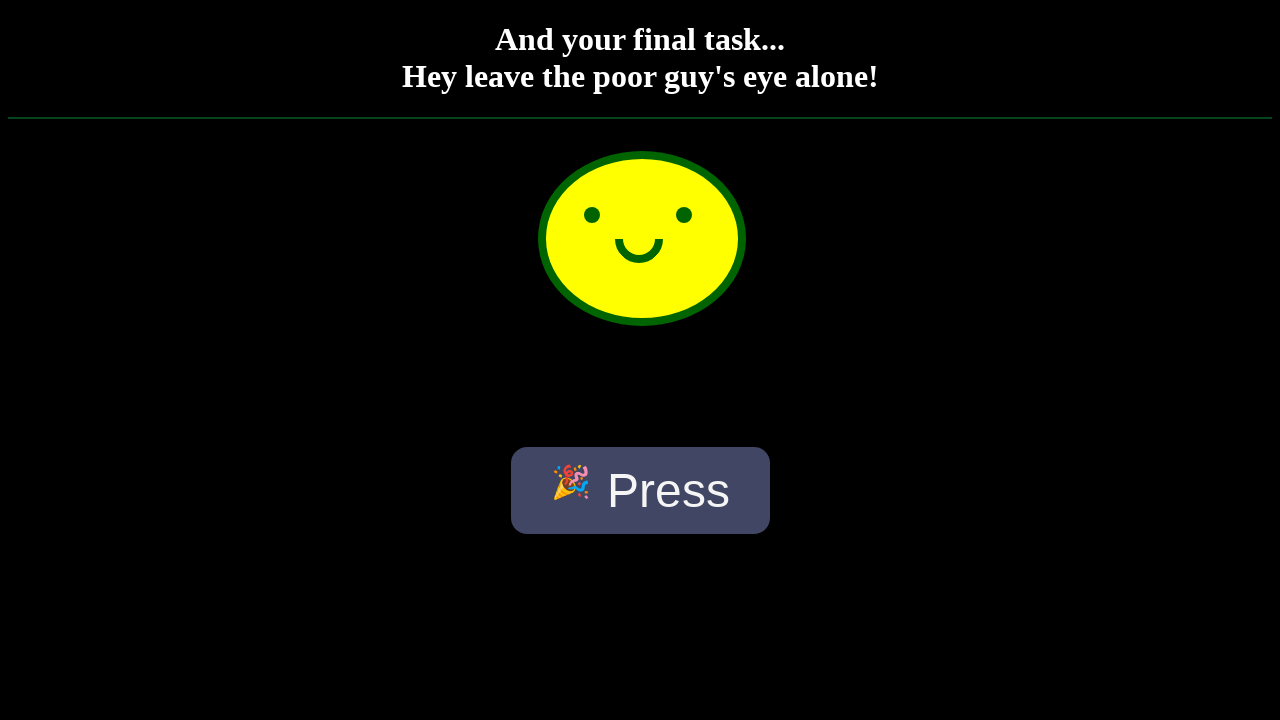

Clicked eye element at (592, 215) on div.eye:nth-child(1)
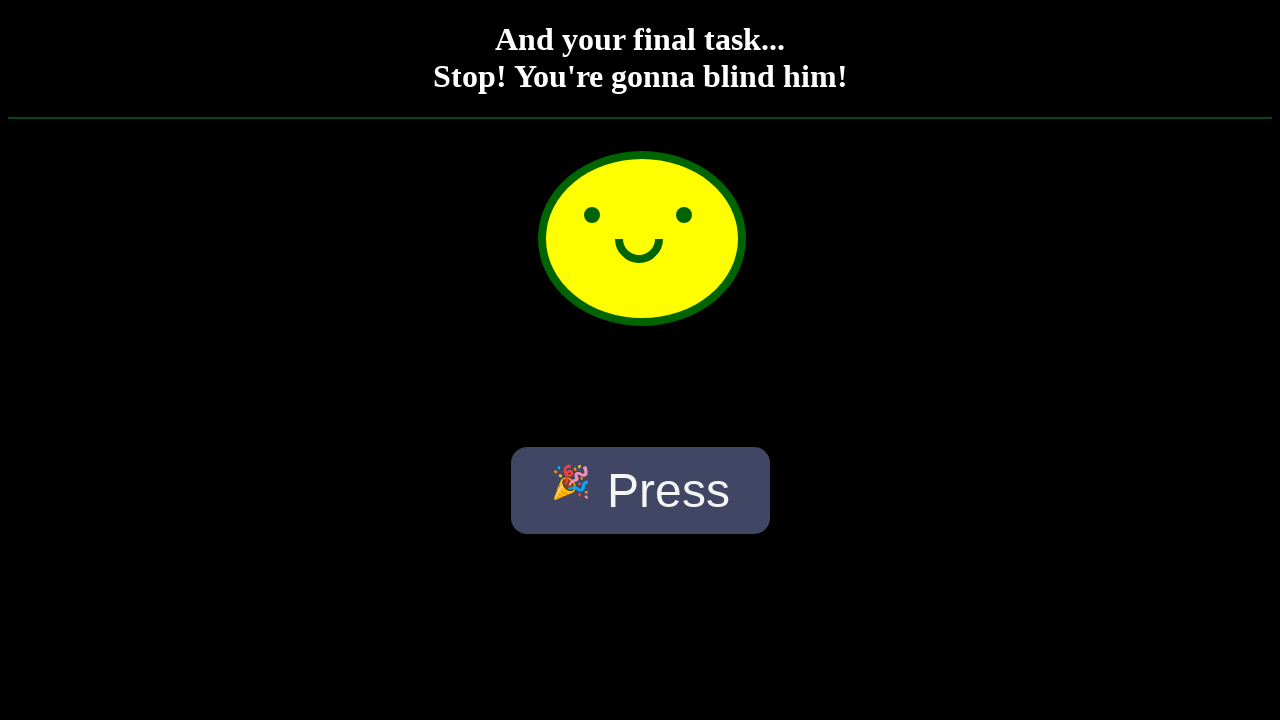

Clicked eye element at (592, 215) on div.eye:nth-child(1)
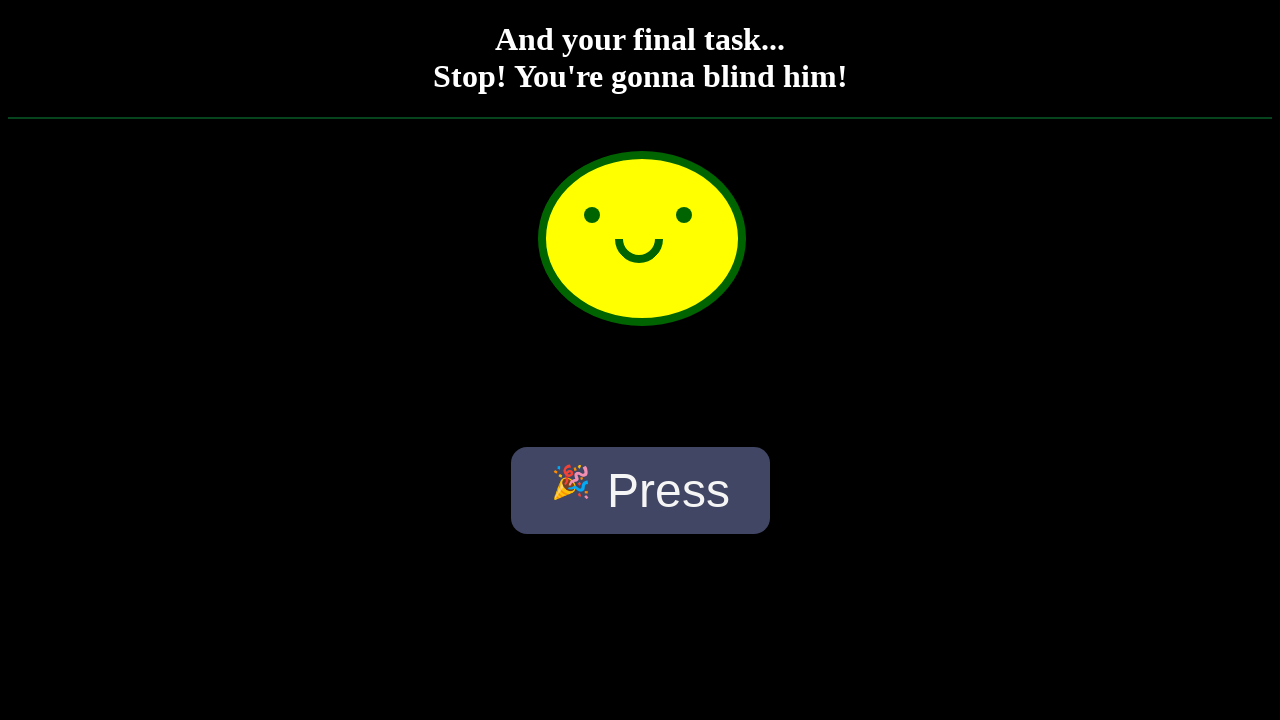

Clicked eye element at (592, 215) on div.eye:nth-child(1)
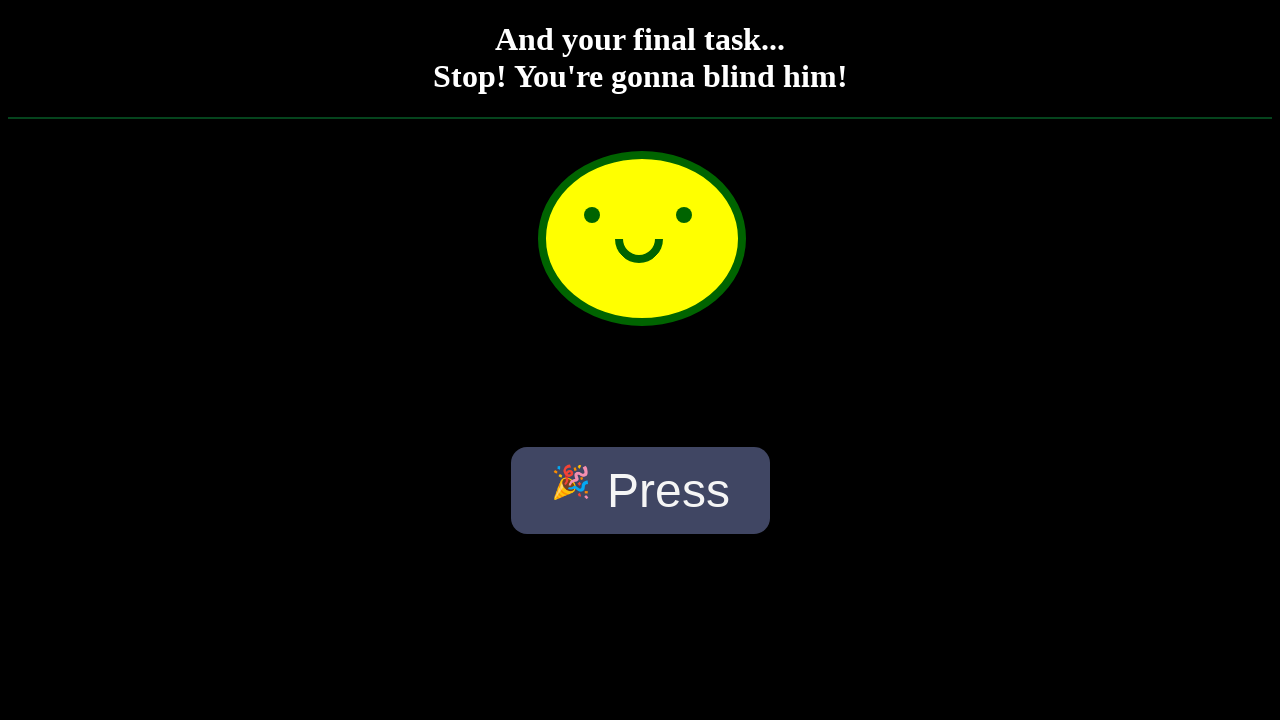

Clicked eye element at (592, 215) on div.eye:nth-child(1)
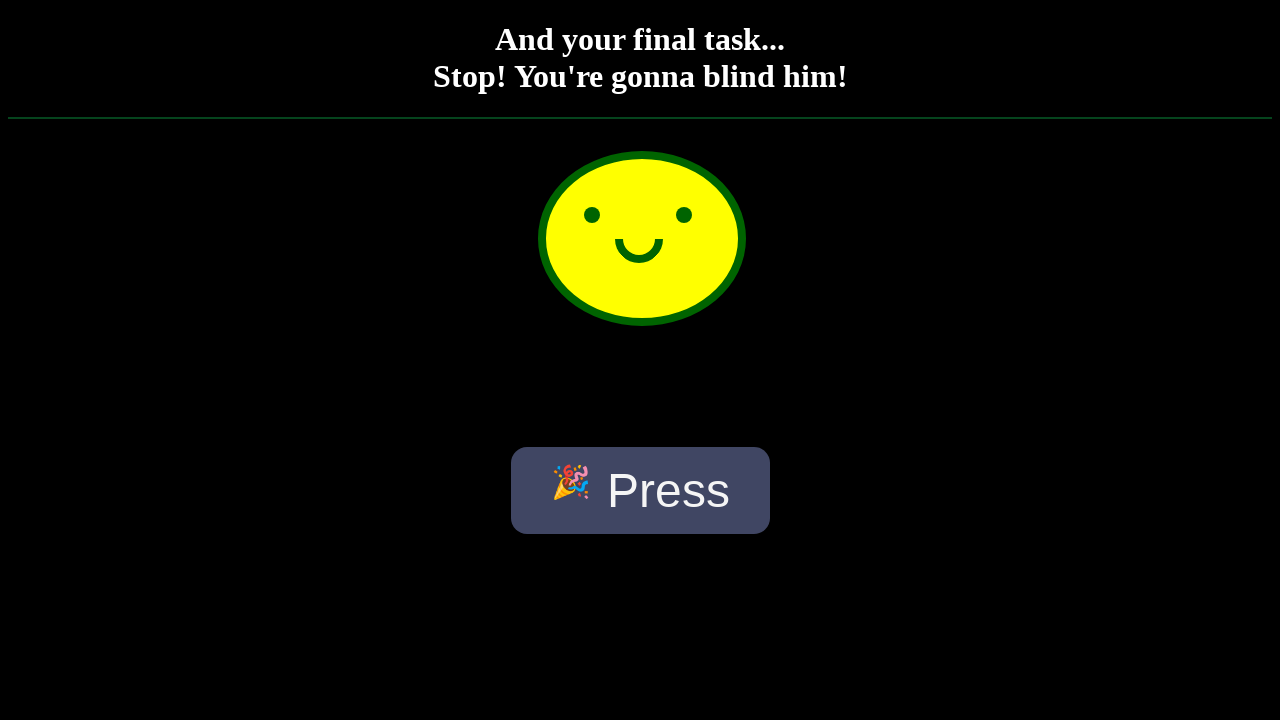

Clicked eye element at (592, 215) on div.eye:nth-child(1)
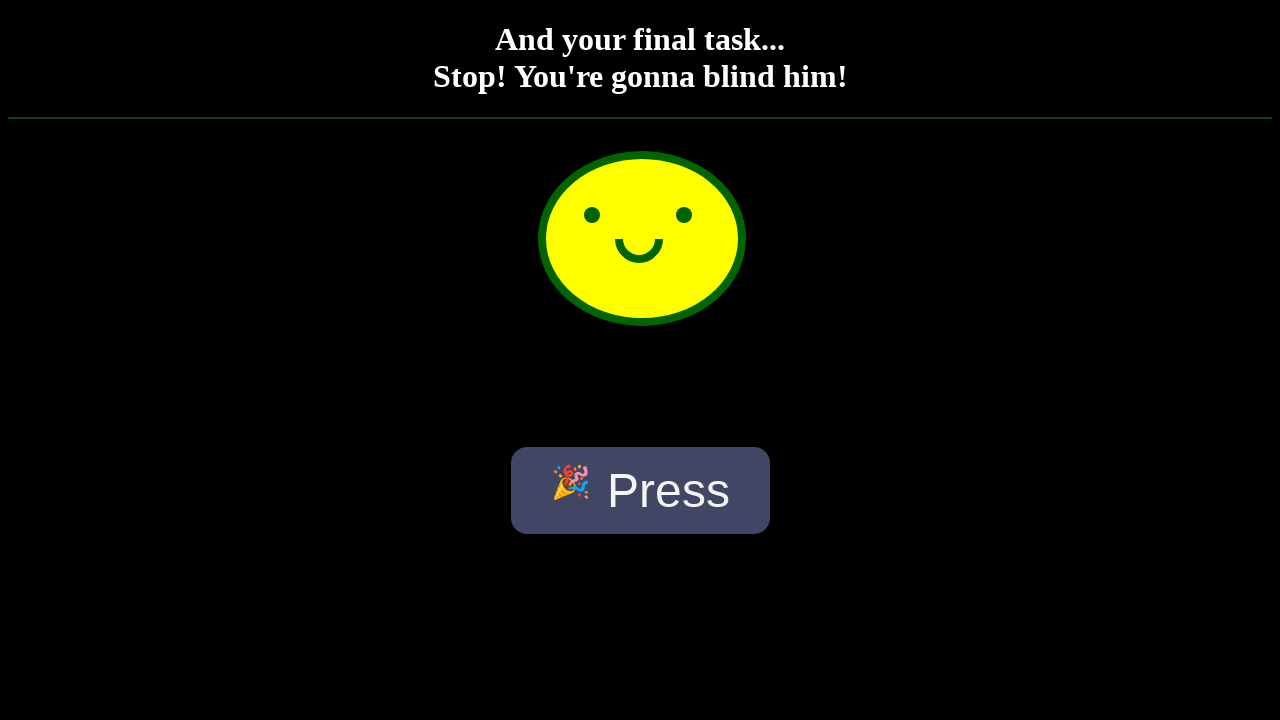

Clicked eye element at (592, 215) on div.eye:nth-child(1)
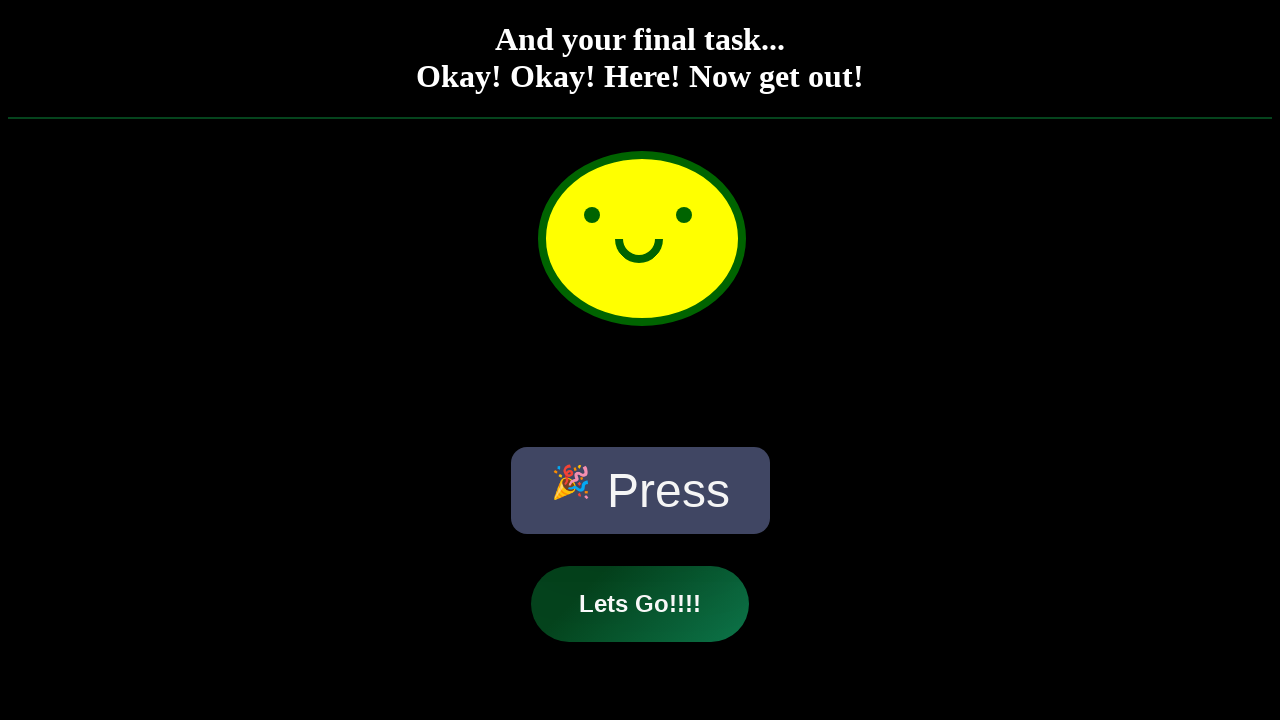

Clicked next button to proceed to final page at (640, 604) on #next-button
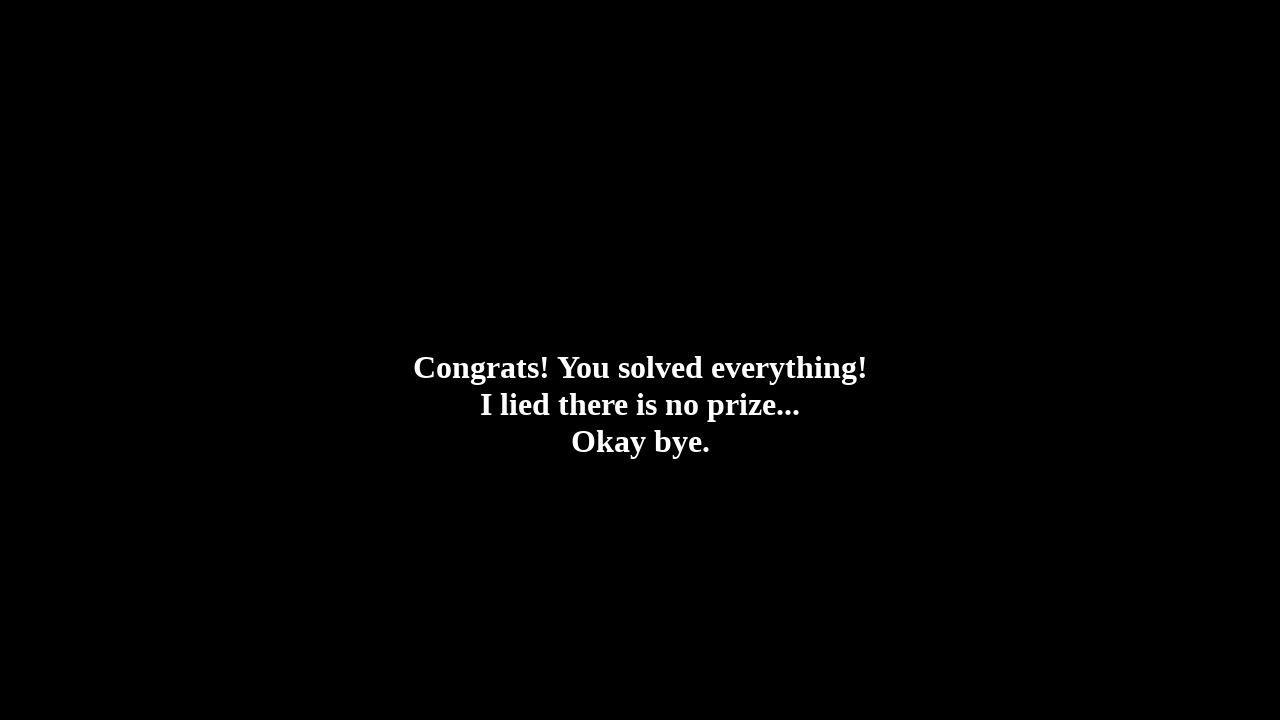

Reached final.html - walkthrough complete
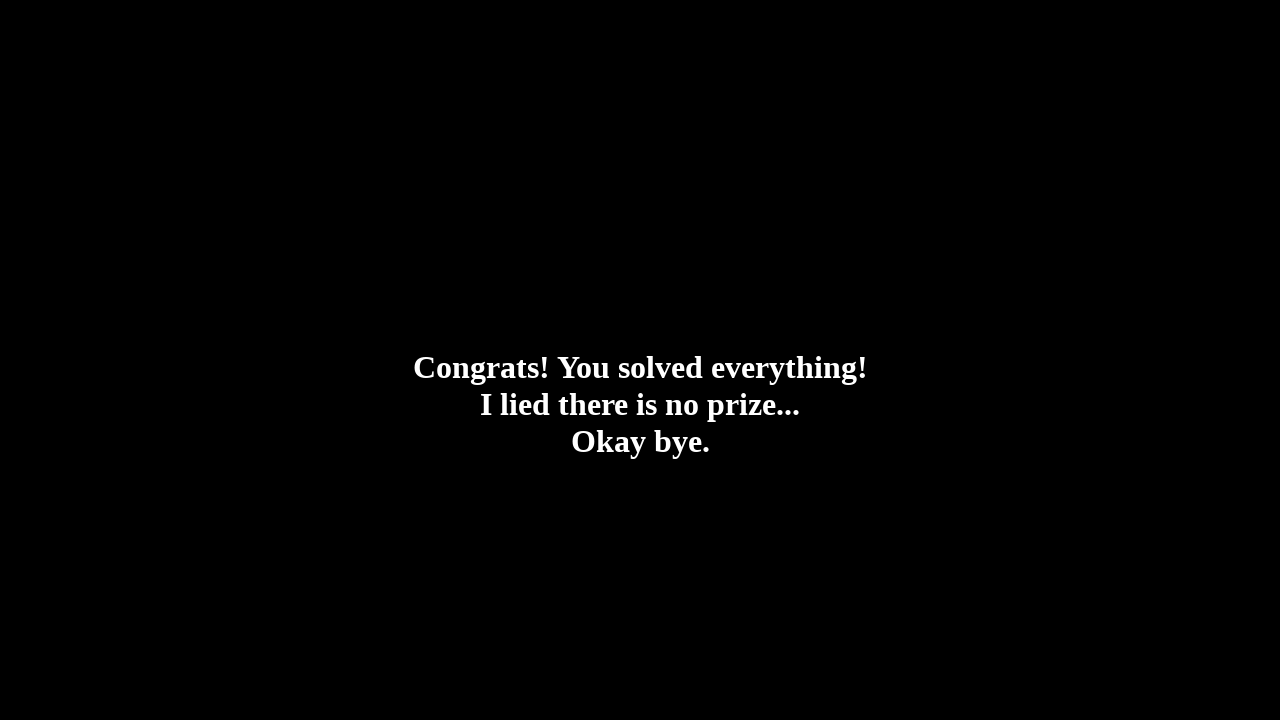

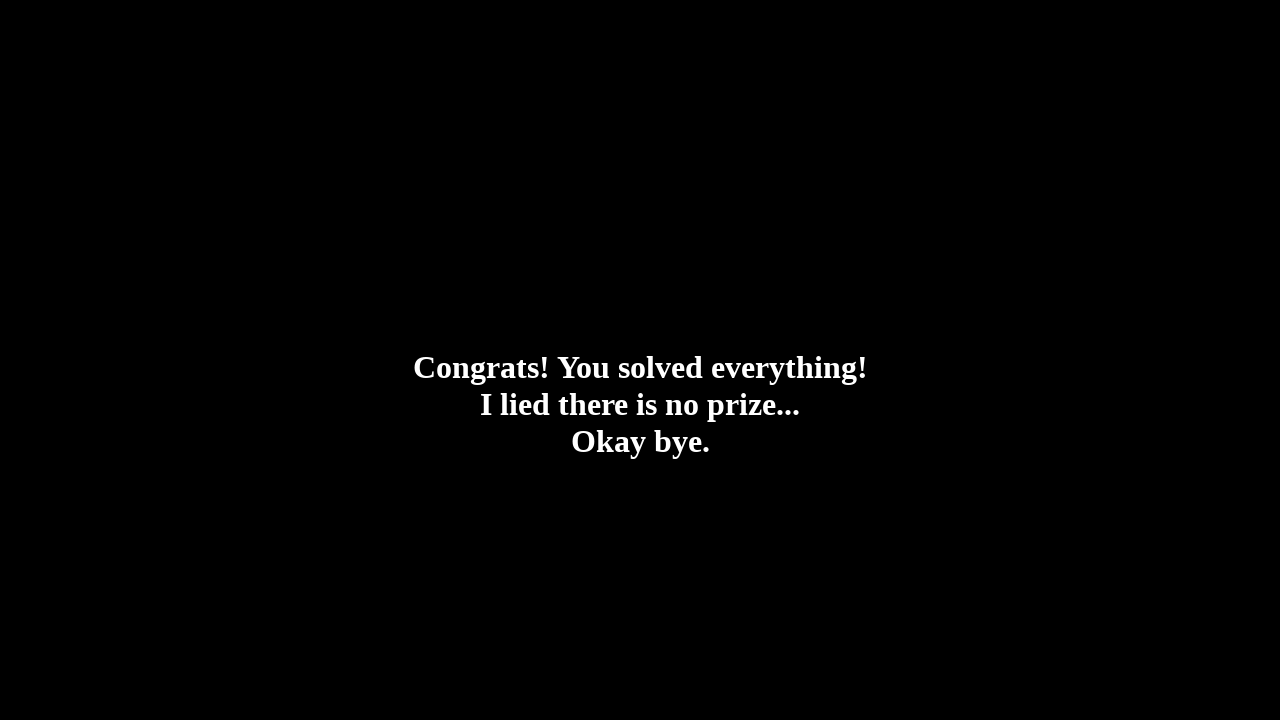